Navigates to a website, discovers all unique links on the page, clicks each link to verify navigation, then returns to the original page before proceeding to the next link.

Starting URL: https://www.video-jungle.com

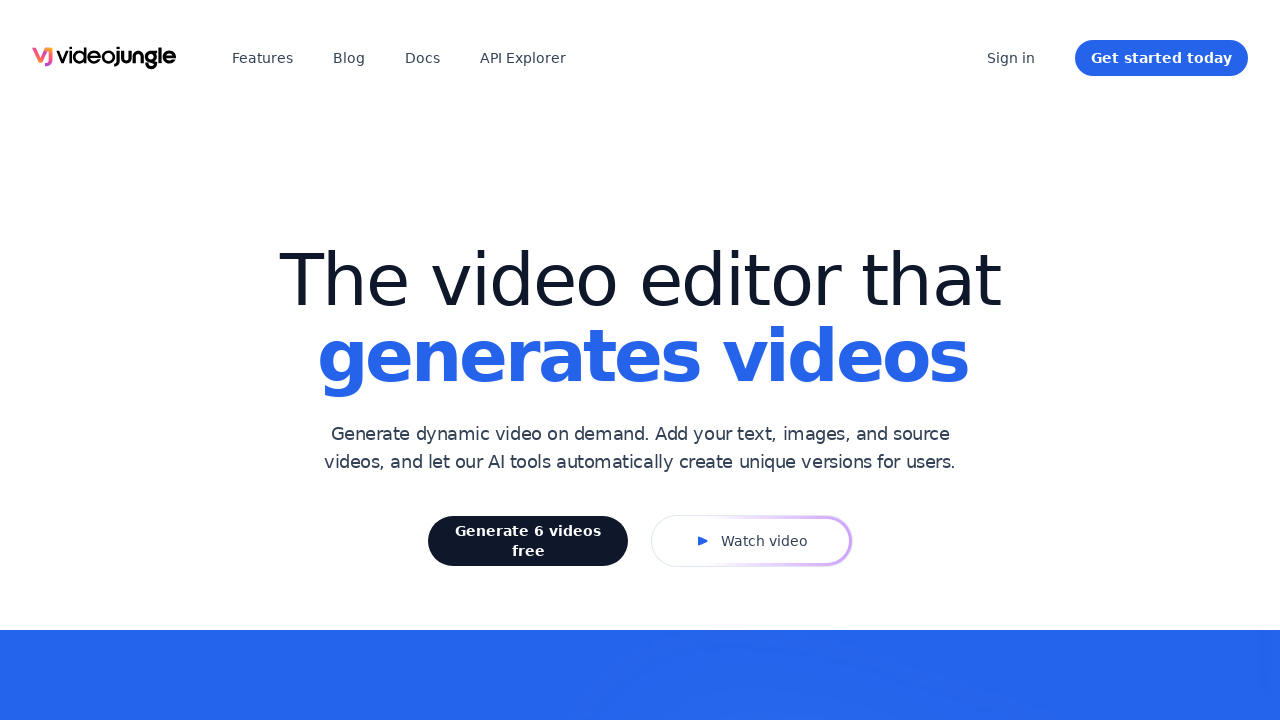

Waited for page to reach networkidle state
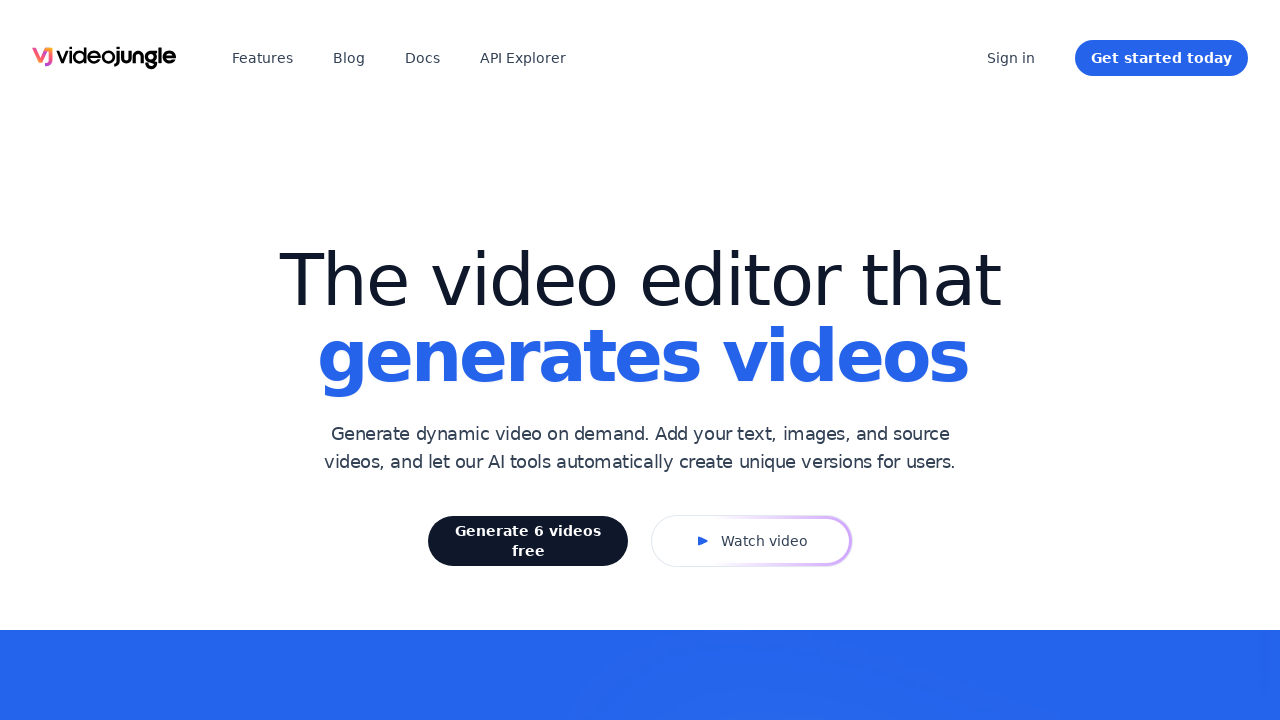

Waited 2 seconds for additional page load time
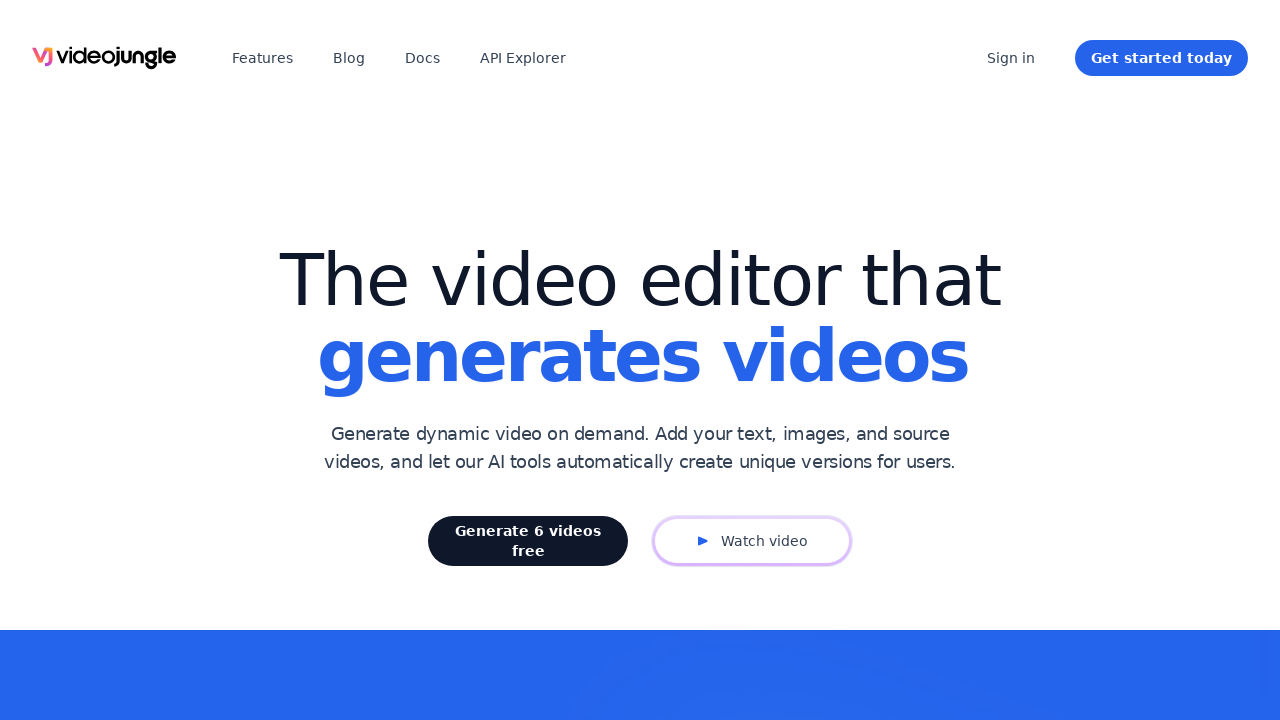

Located all links with href attributes on the page
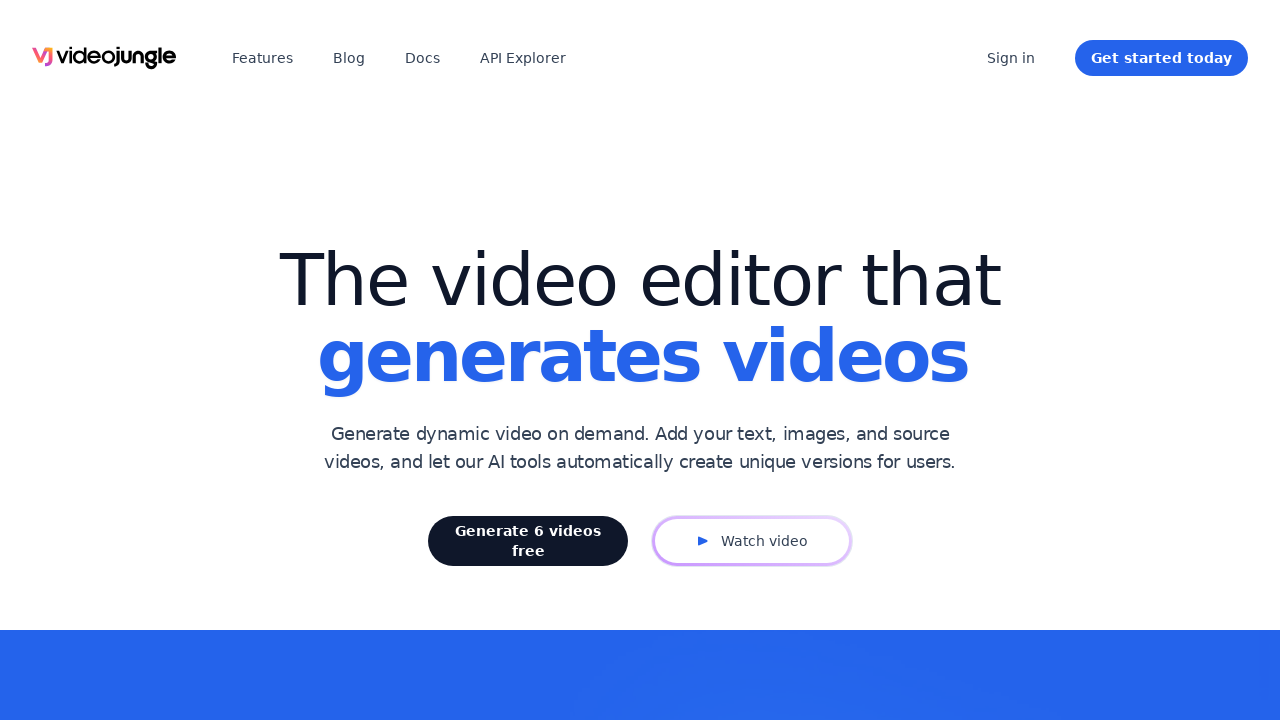

Collected 10 unique links for testing
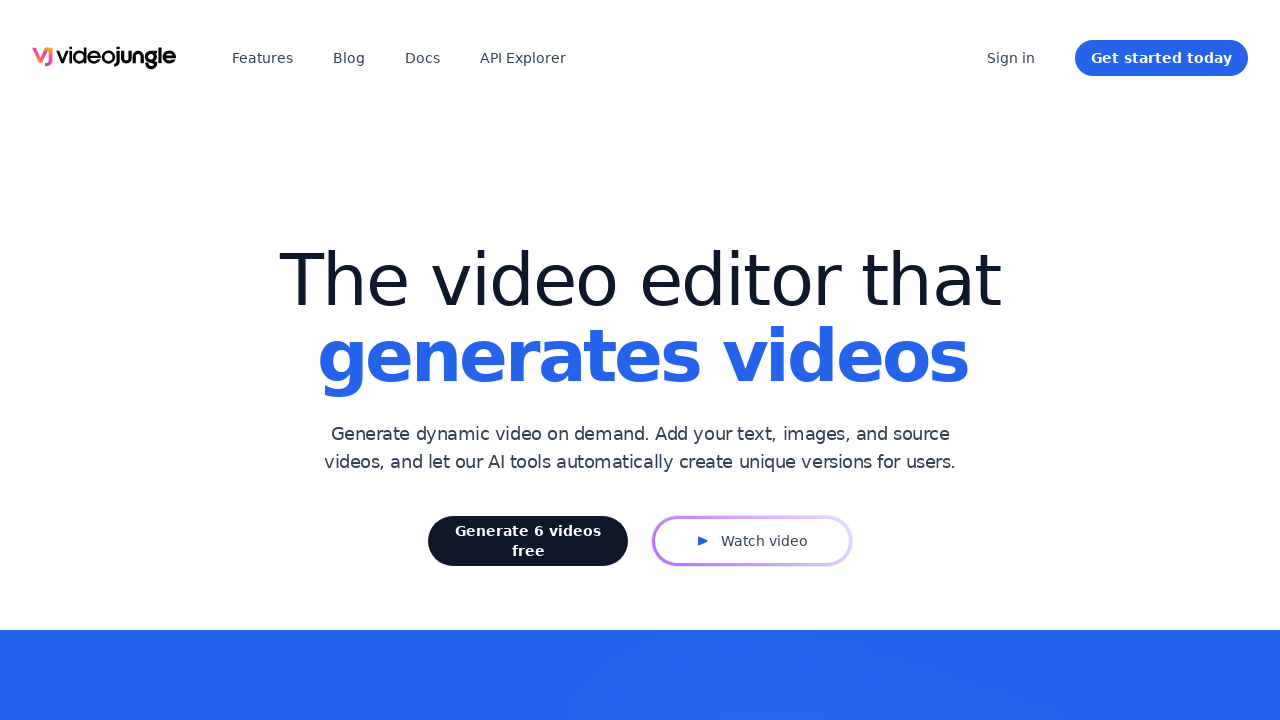

Clicked link with href '/blog'
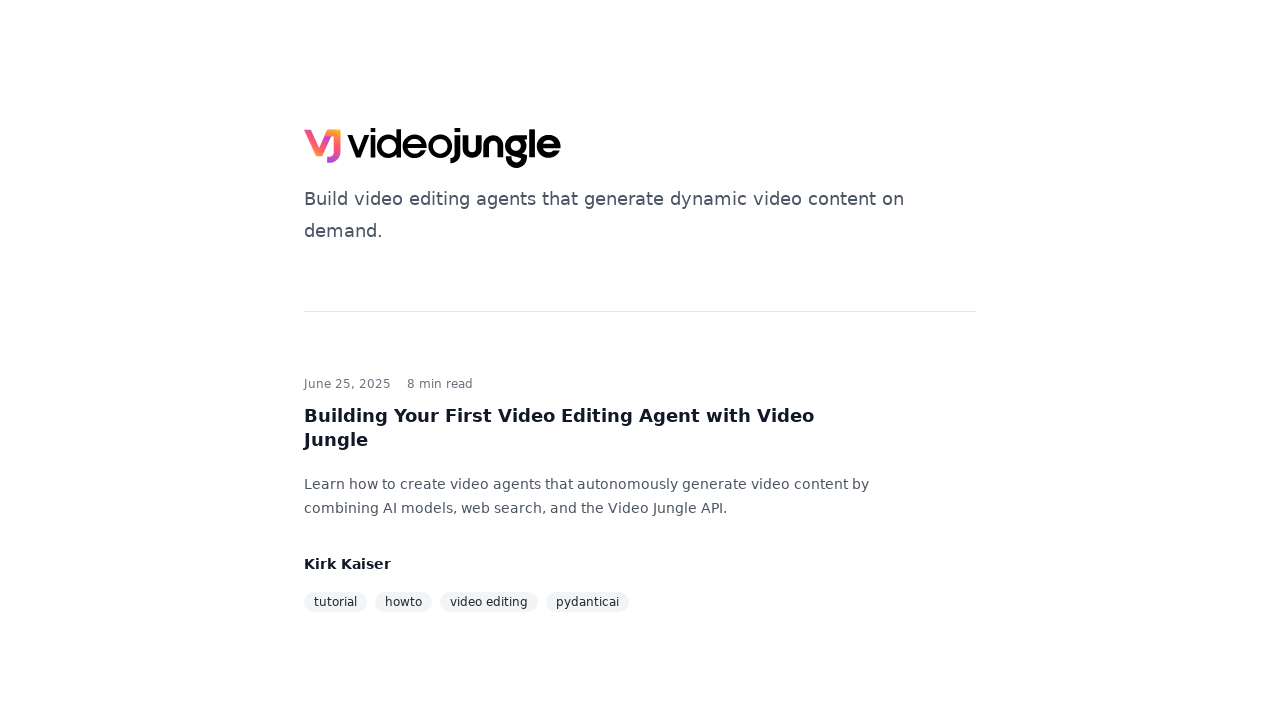

Waited 3 seconds for page to load after link click
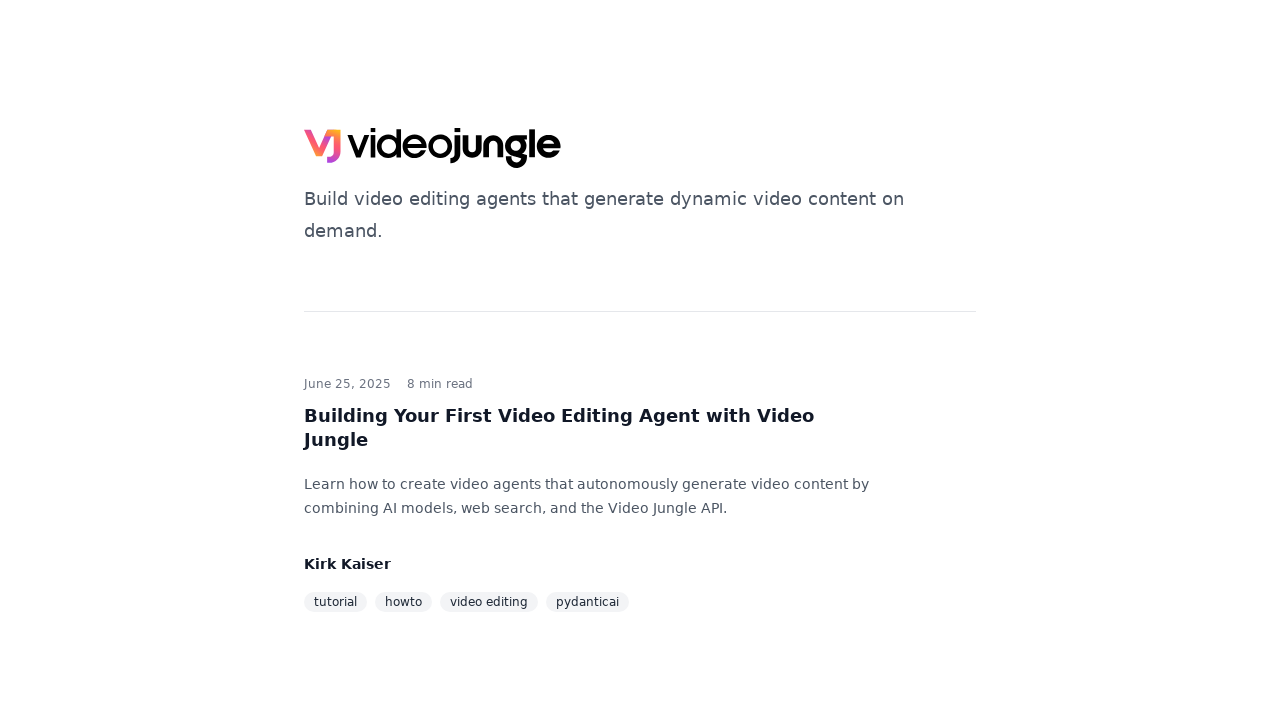

Navigated back to video-jungle.com homepage
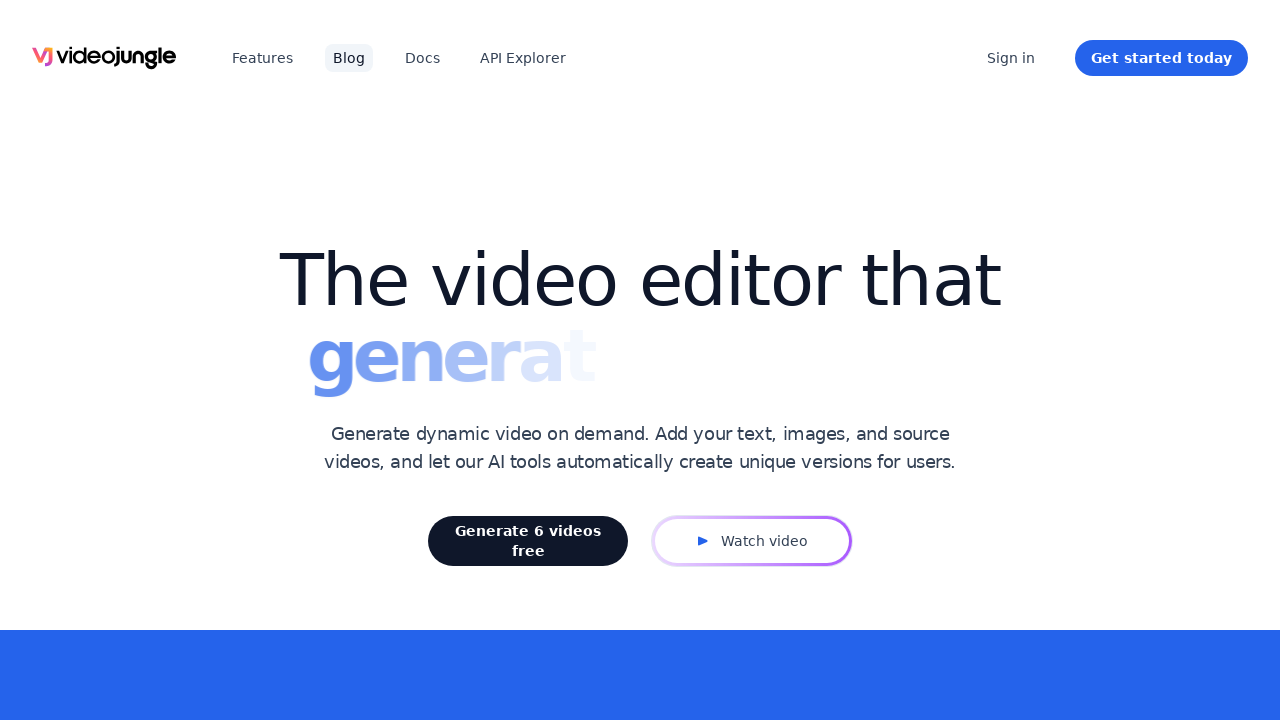

Waited 2 seconds for homepage to reload
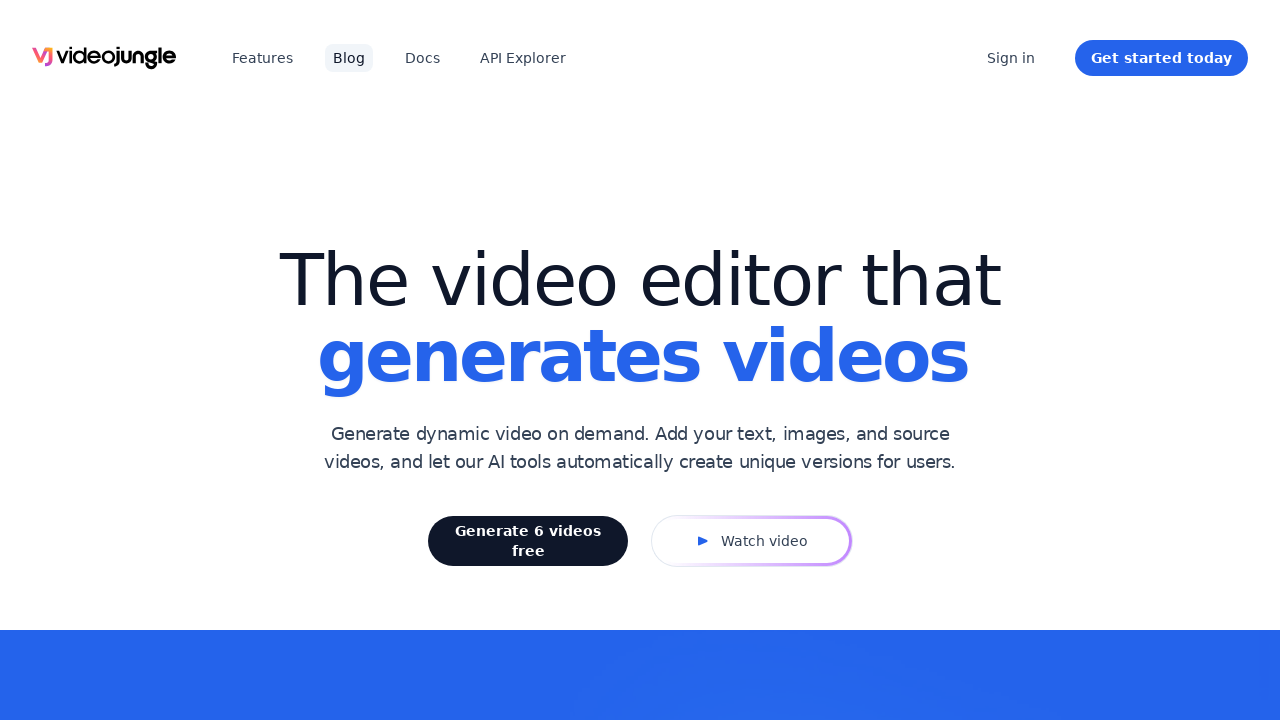

Waited 1 second before proceeding to next link
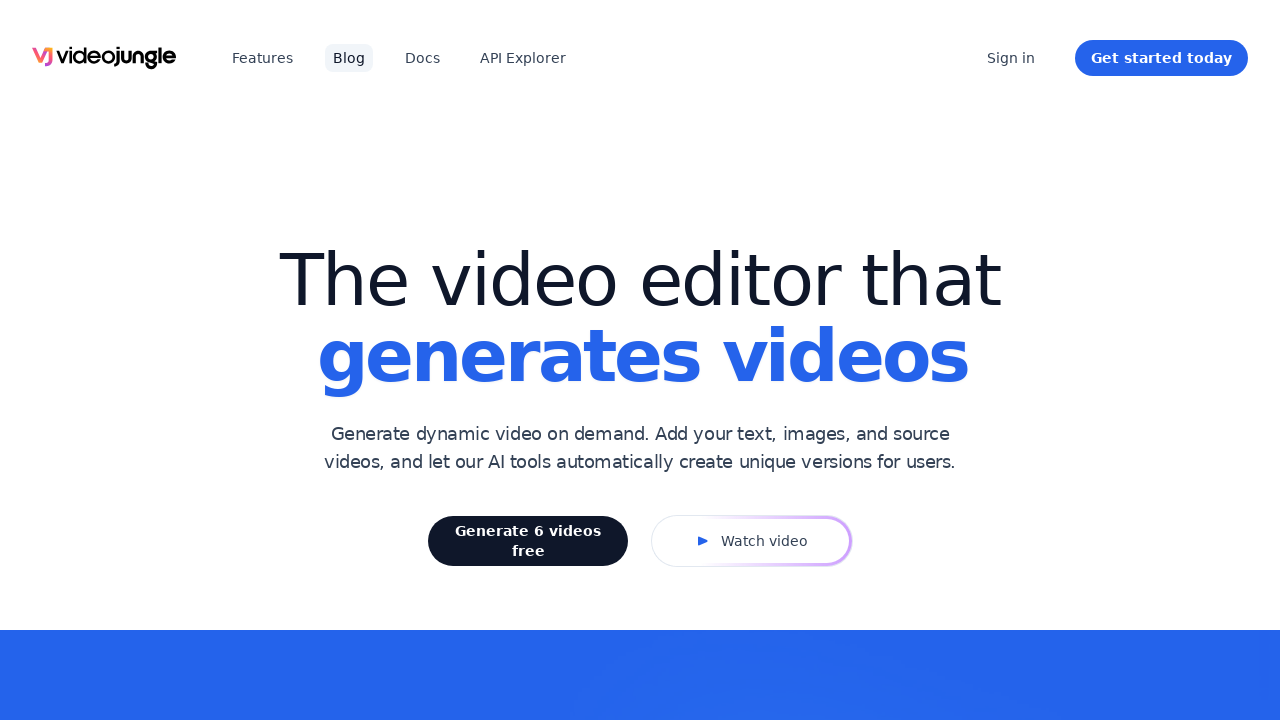

Clicked link with href 'https://docs.video-jungle.com'
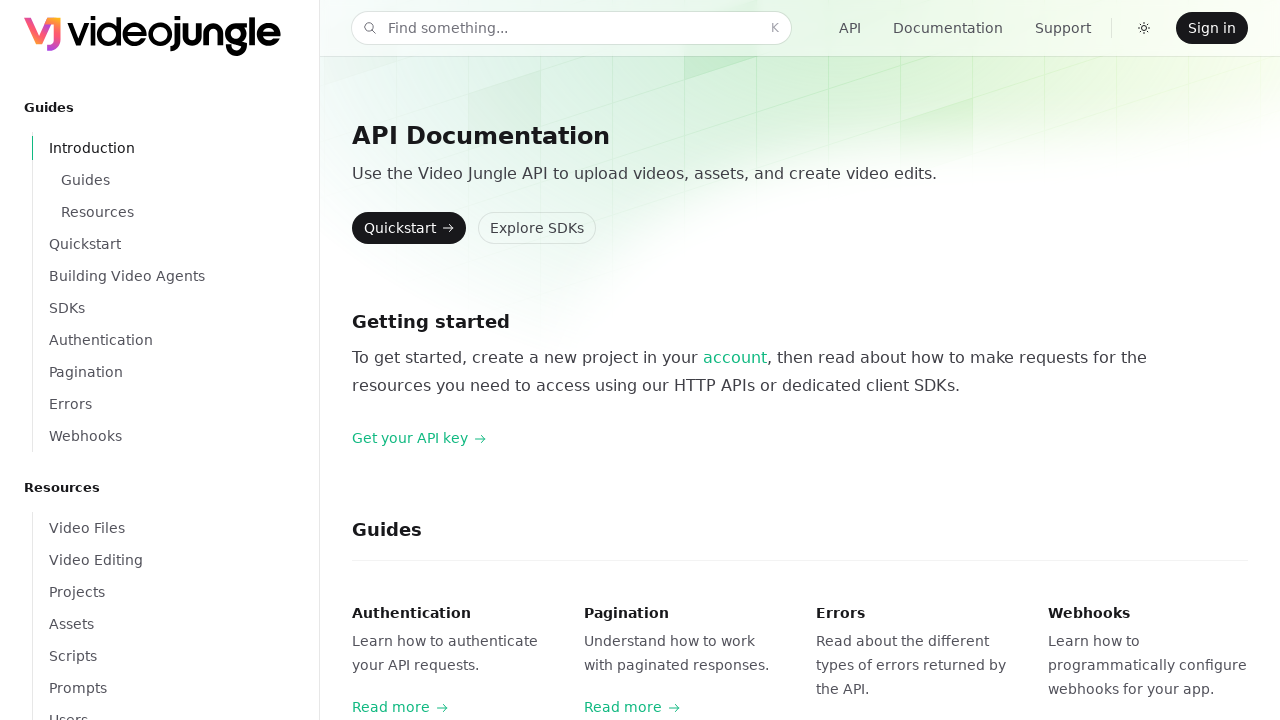

Waited 3 seconds for page to load after link click
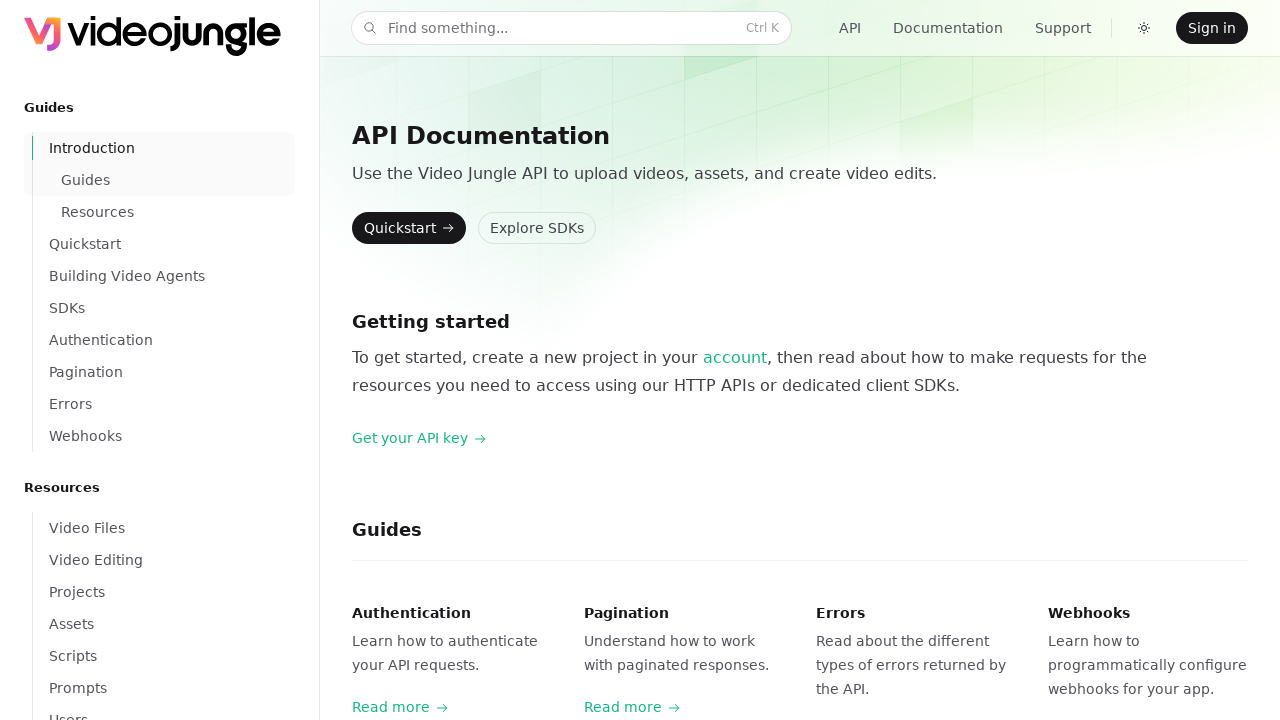

Navigated back to video-jungle.com homepage
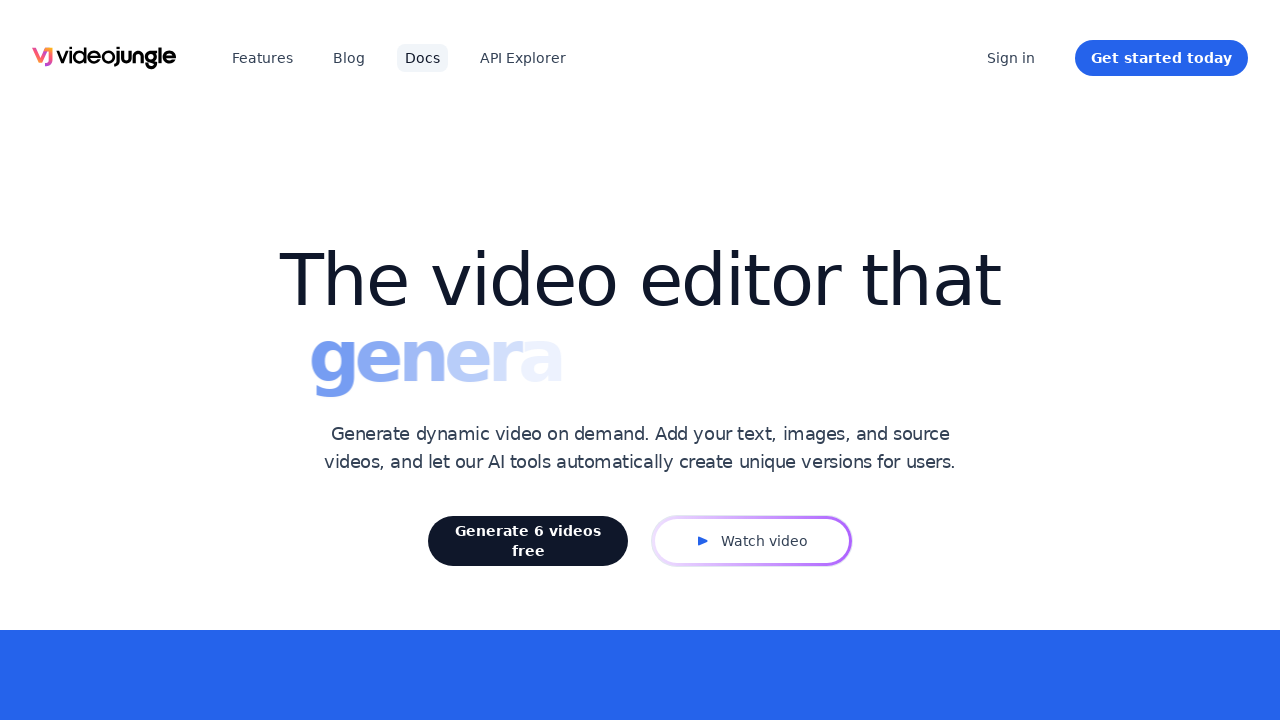

Waited 2 seconds for homepage to reload
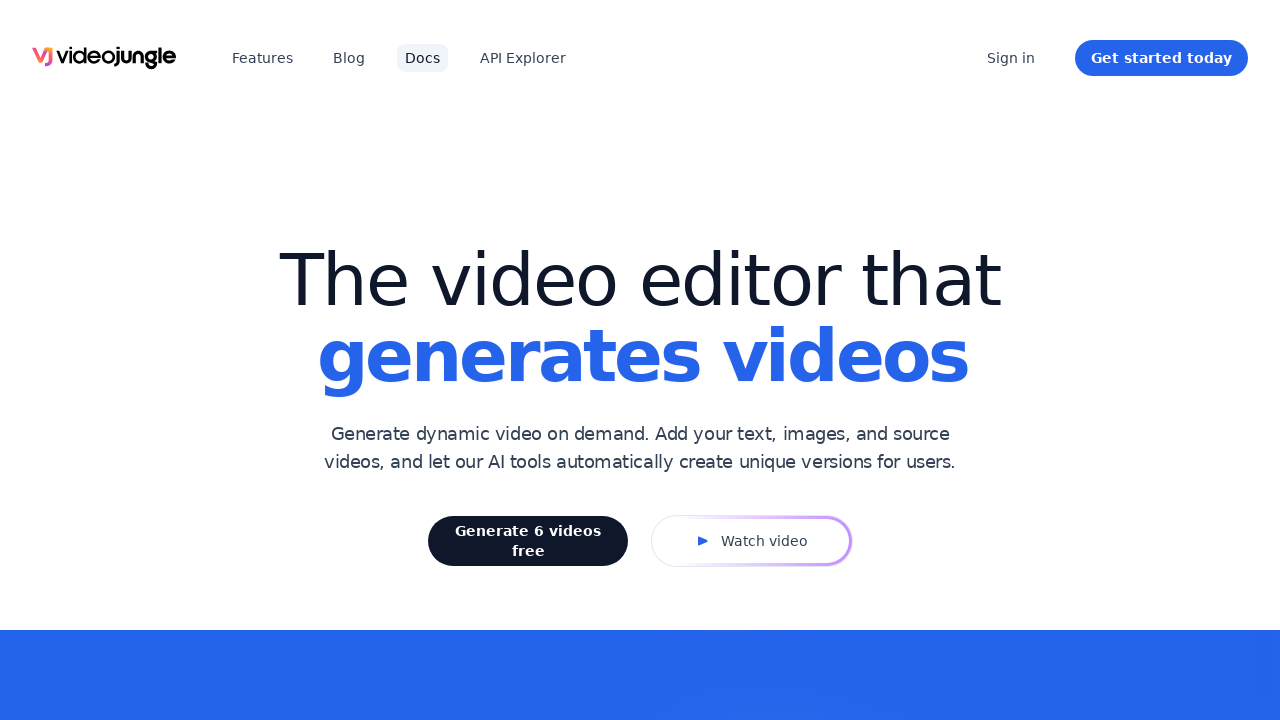

Waited 1 second before proceeding to next link
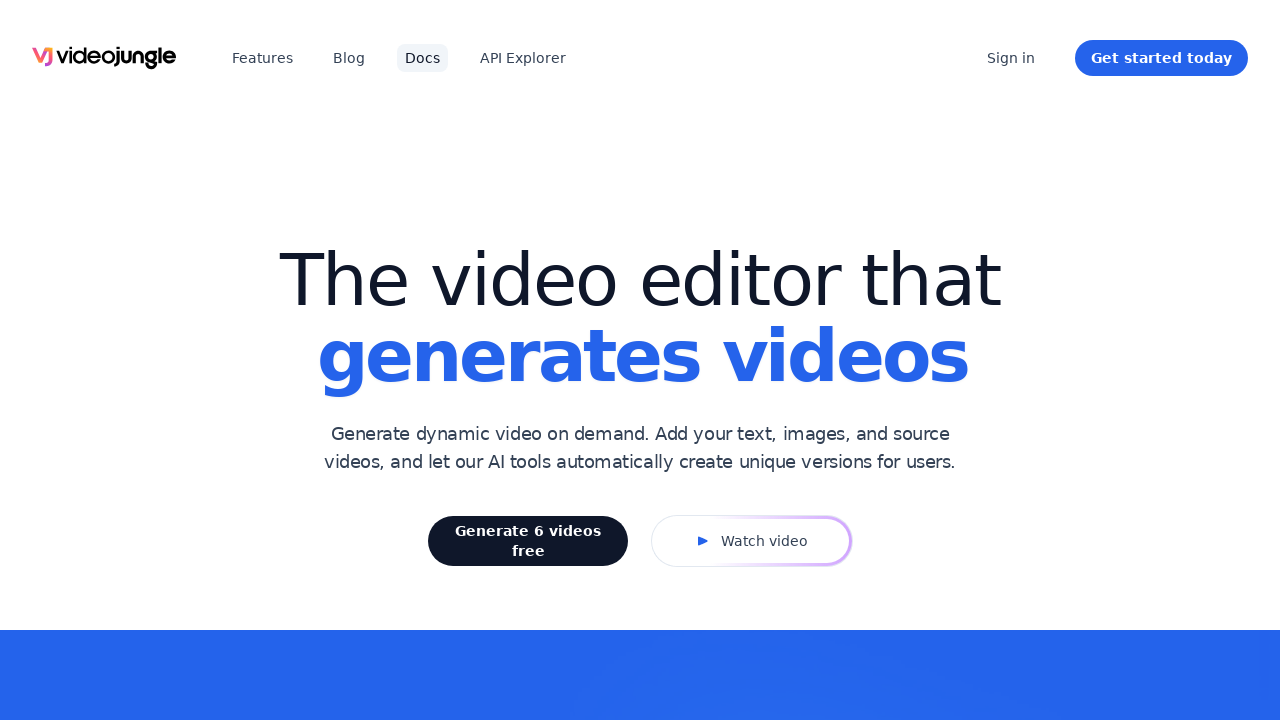

Clicked link with href 'https://api.video-jungle.com/docs'
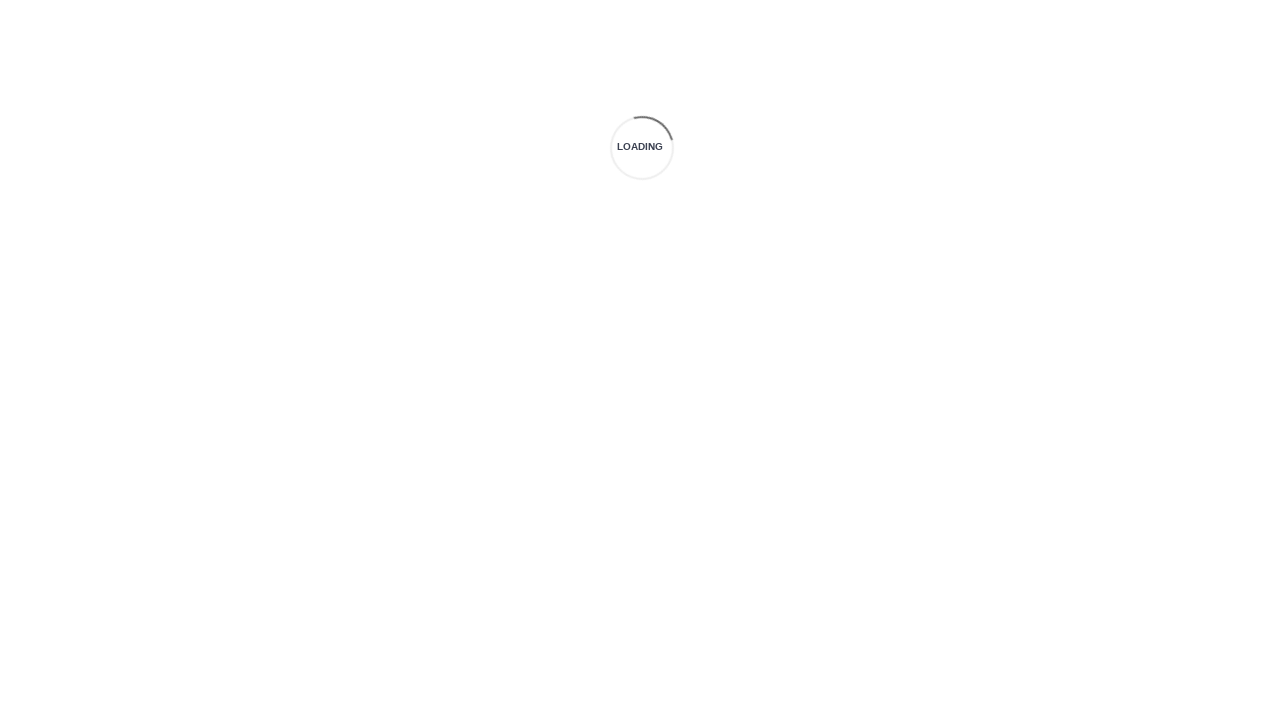

Waited 3 seconds for page to load after link click
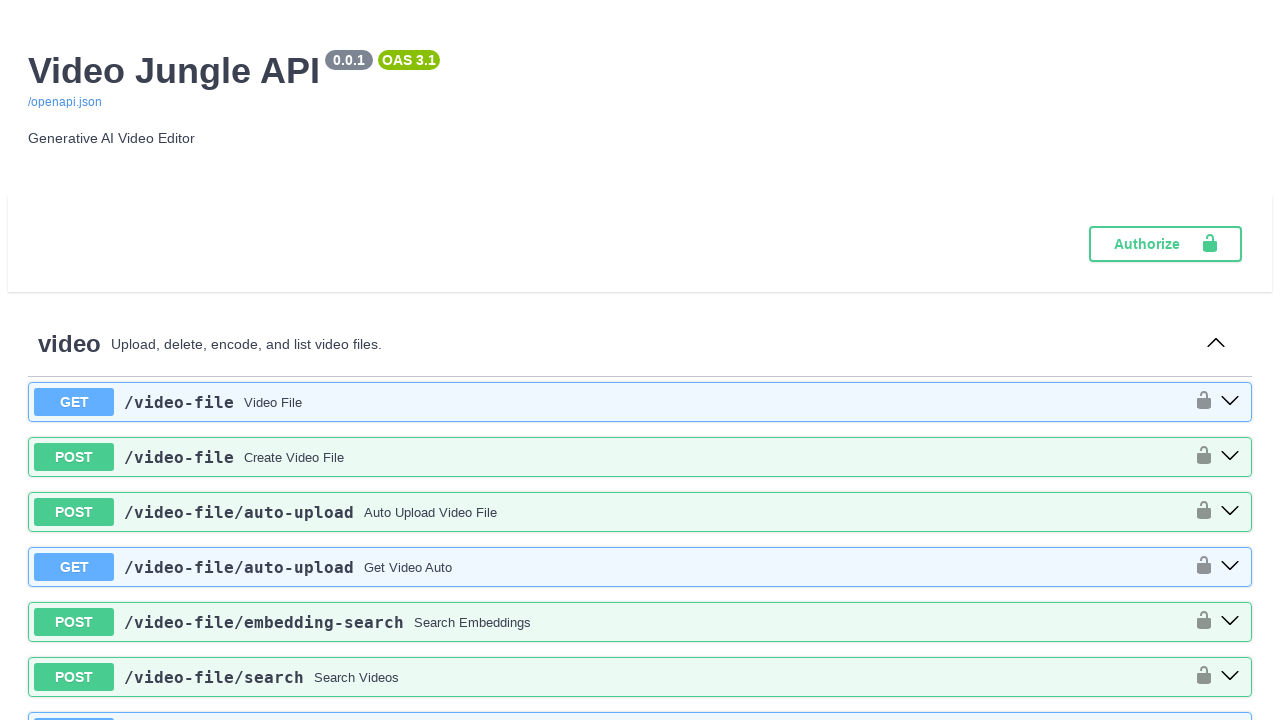

Navigated back to video-jungle.com homepage
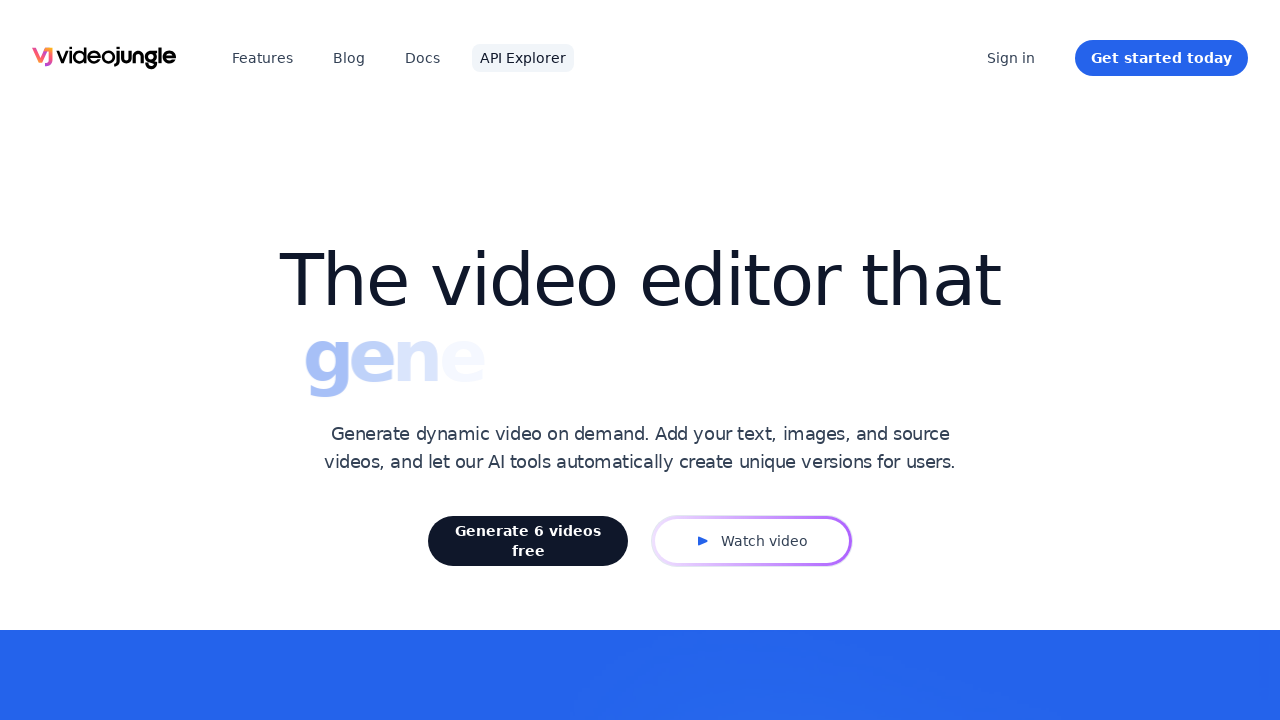

Waited 2 seconds for homepage to reload
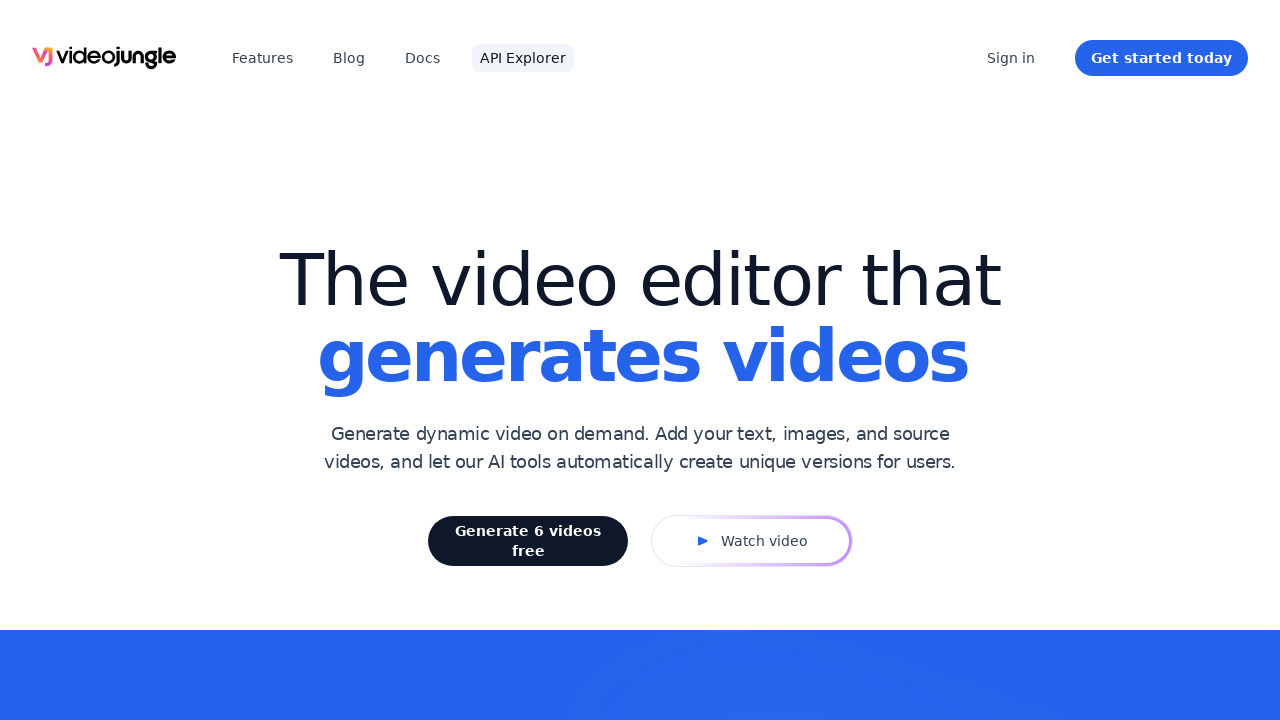

Waited 1 second before proceeding to next link
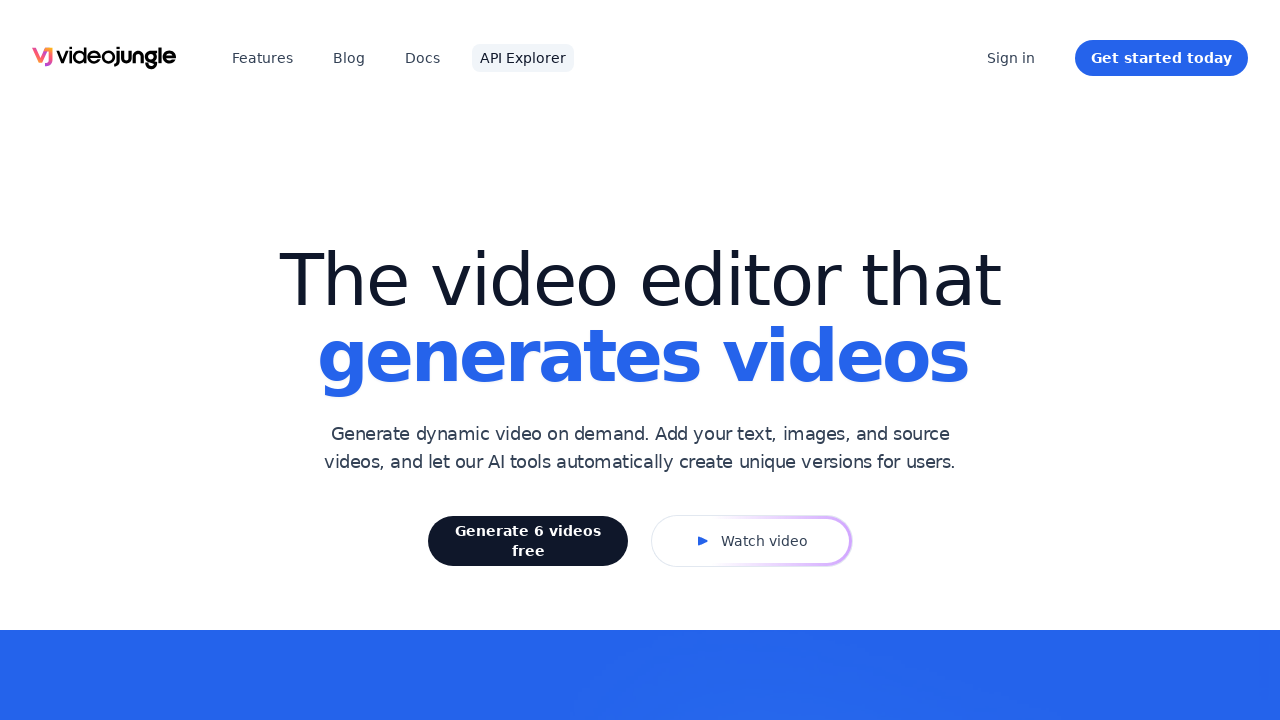

Clicked link with href 'https://app.video-jungle.com/login'
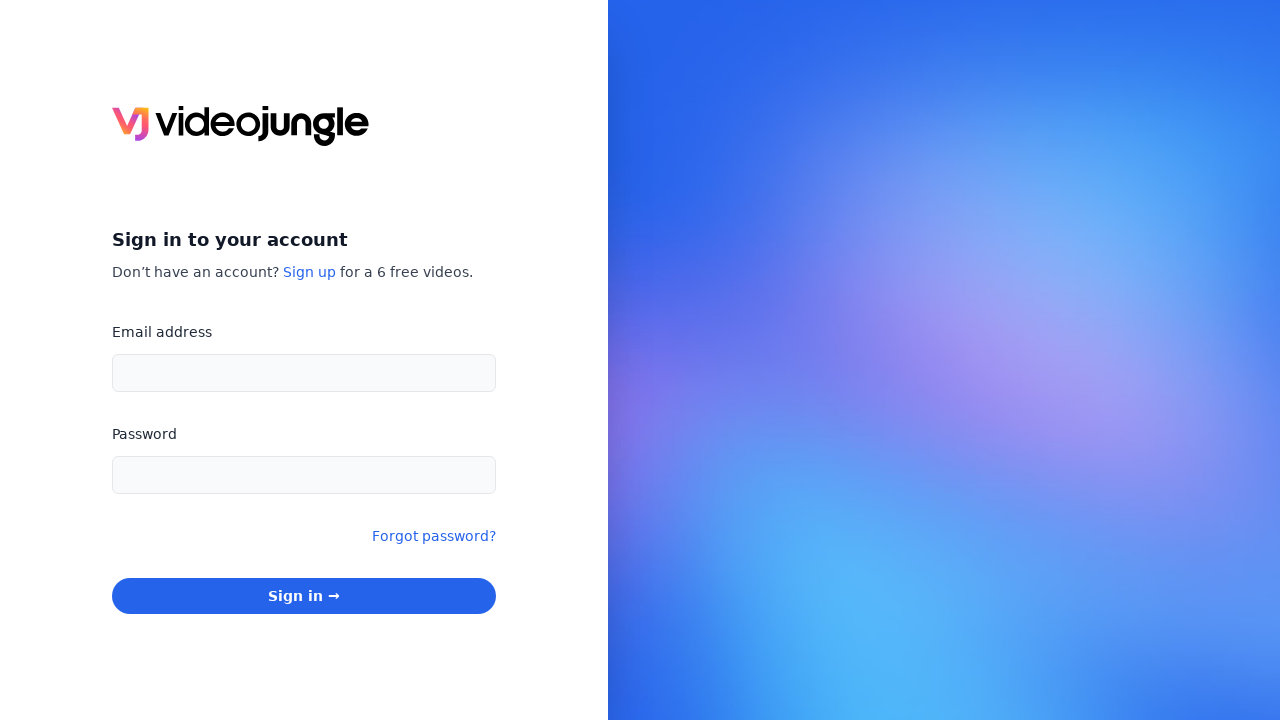

Waited 3 seconds for page to load after link click
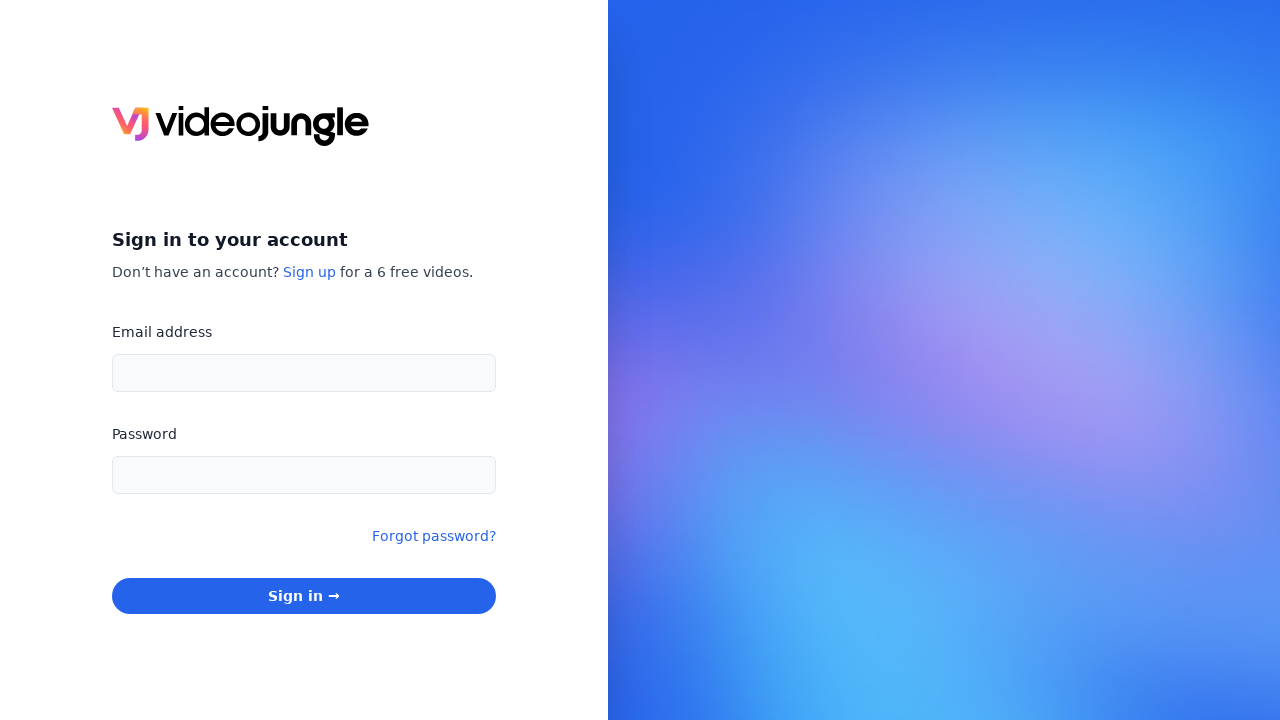

Navigated back to video-jungle.com homepage
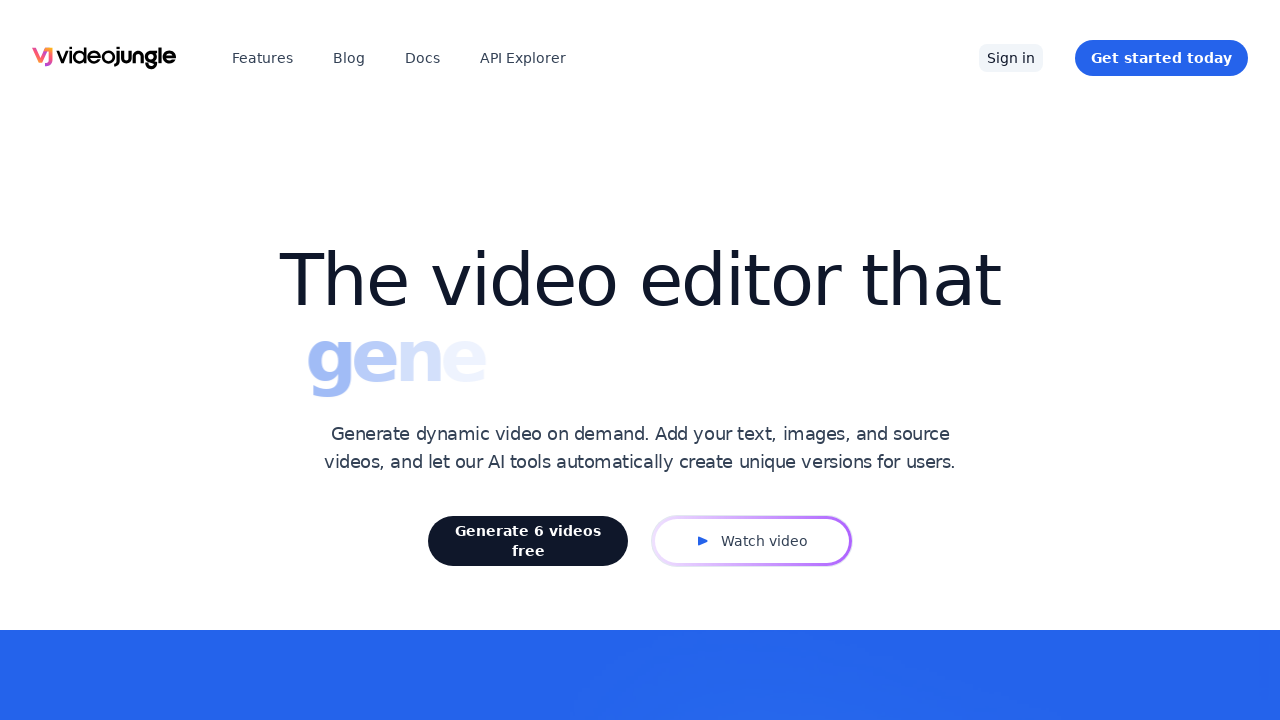

Waited 2 seconds for homepage to reload
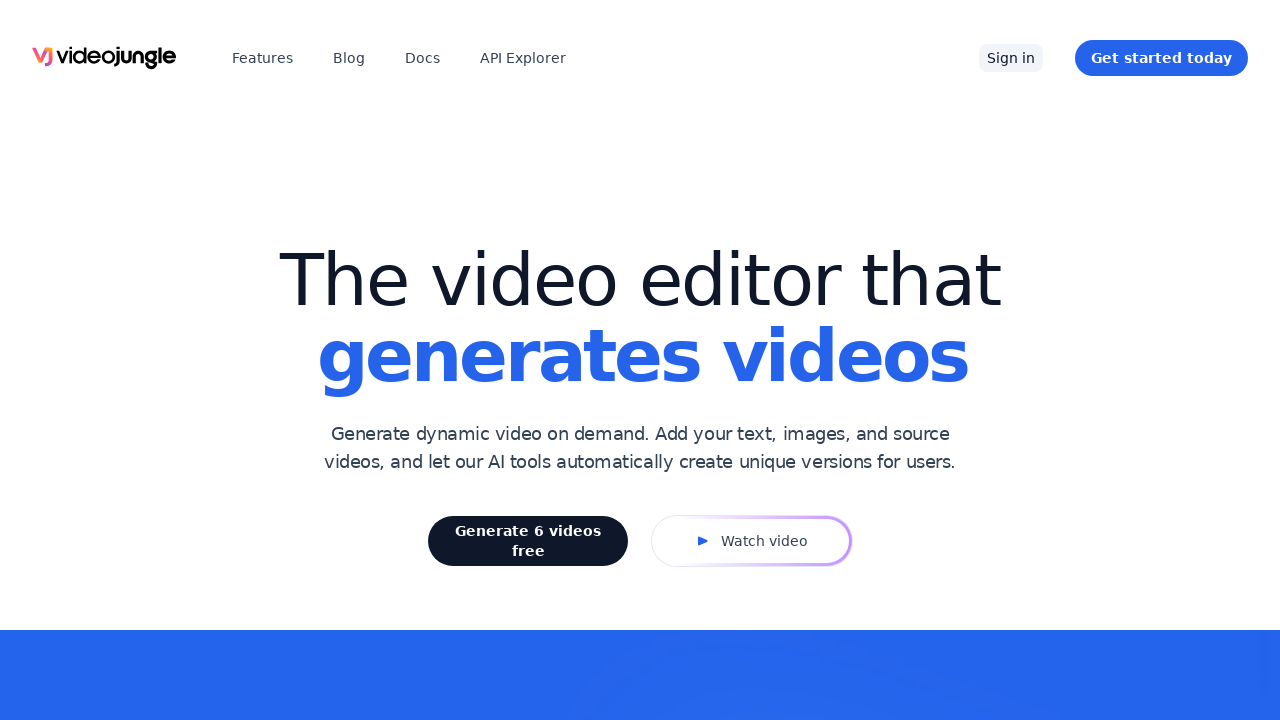

Waited 1 second before proceeding to next link
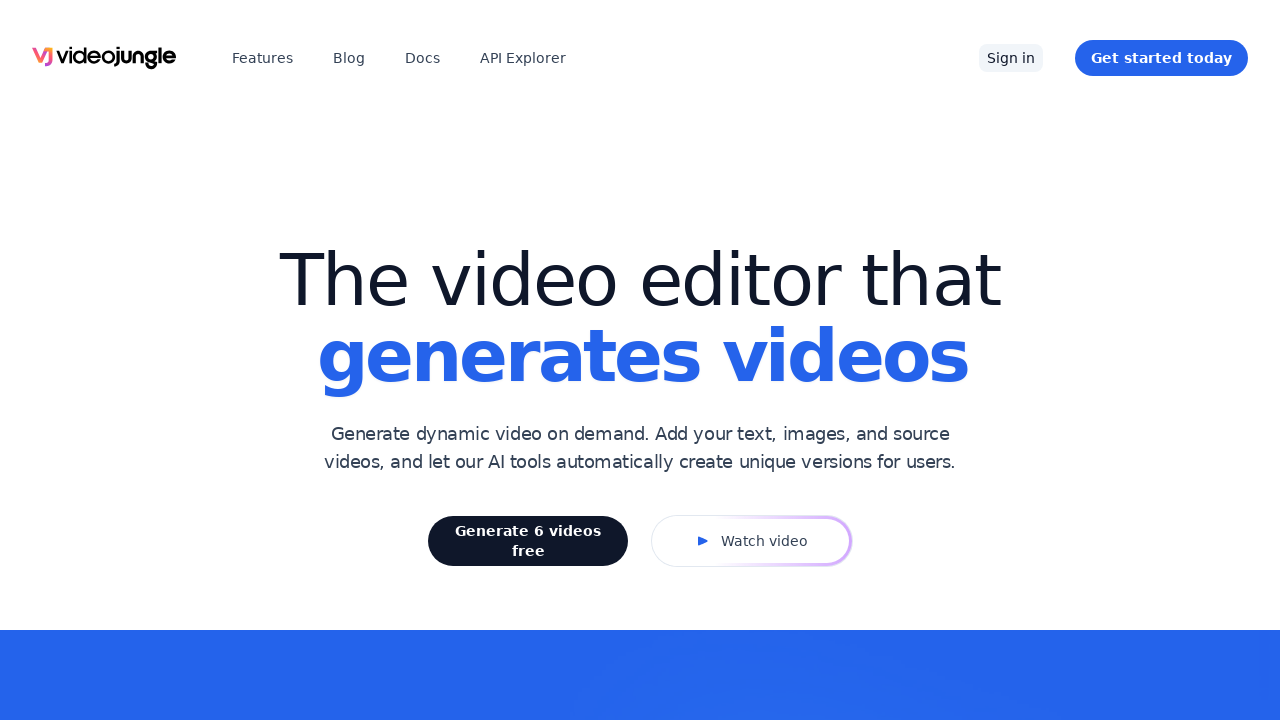

Clicked link with href '/register'
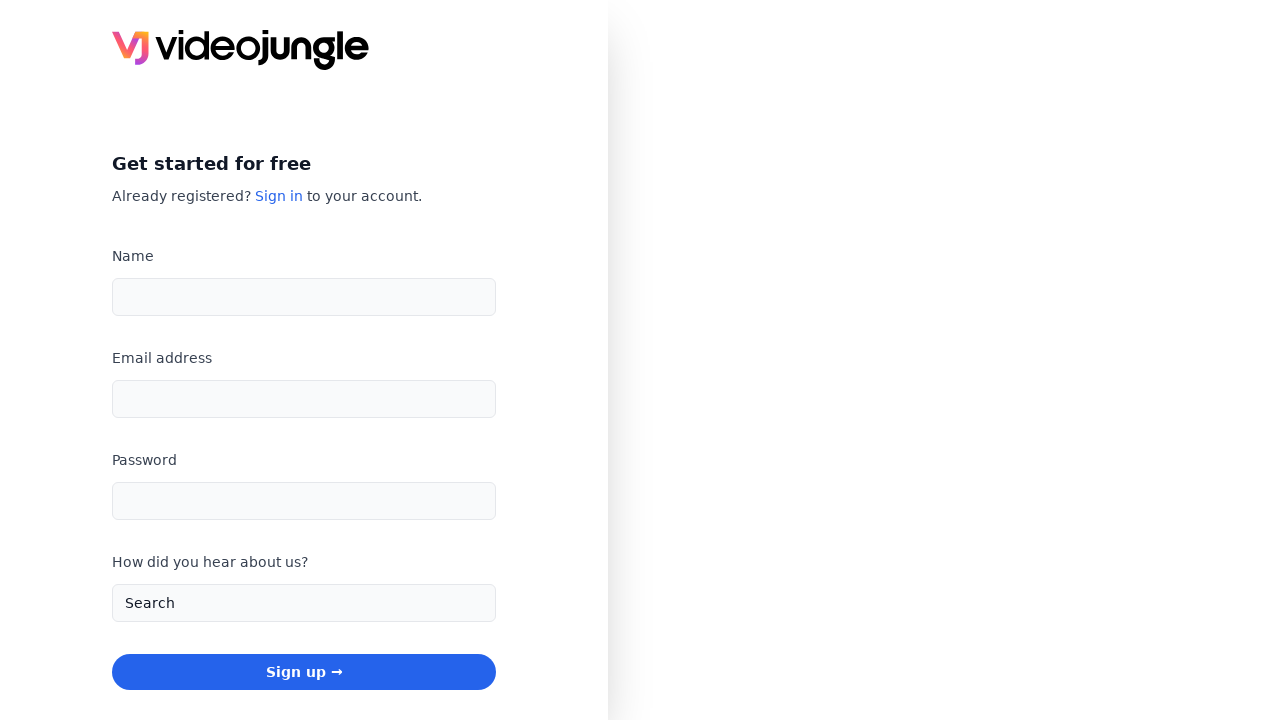

Waited 3 seconds for page to load after link click
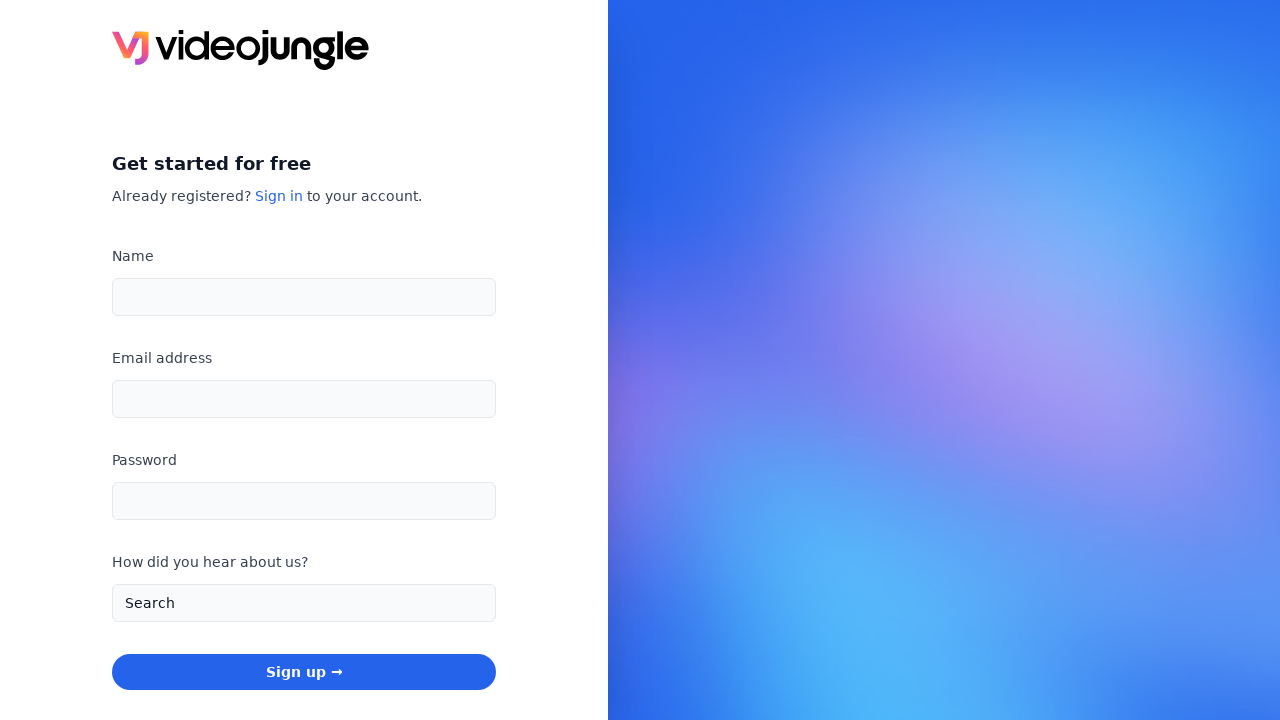

Navigated back to video-jungle.com homepage
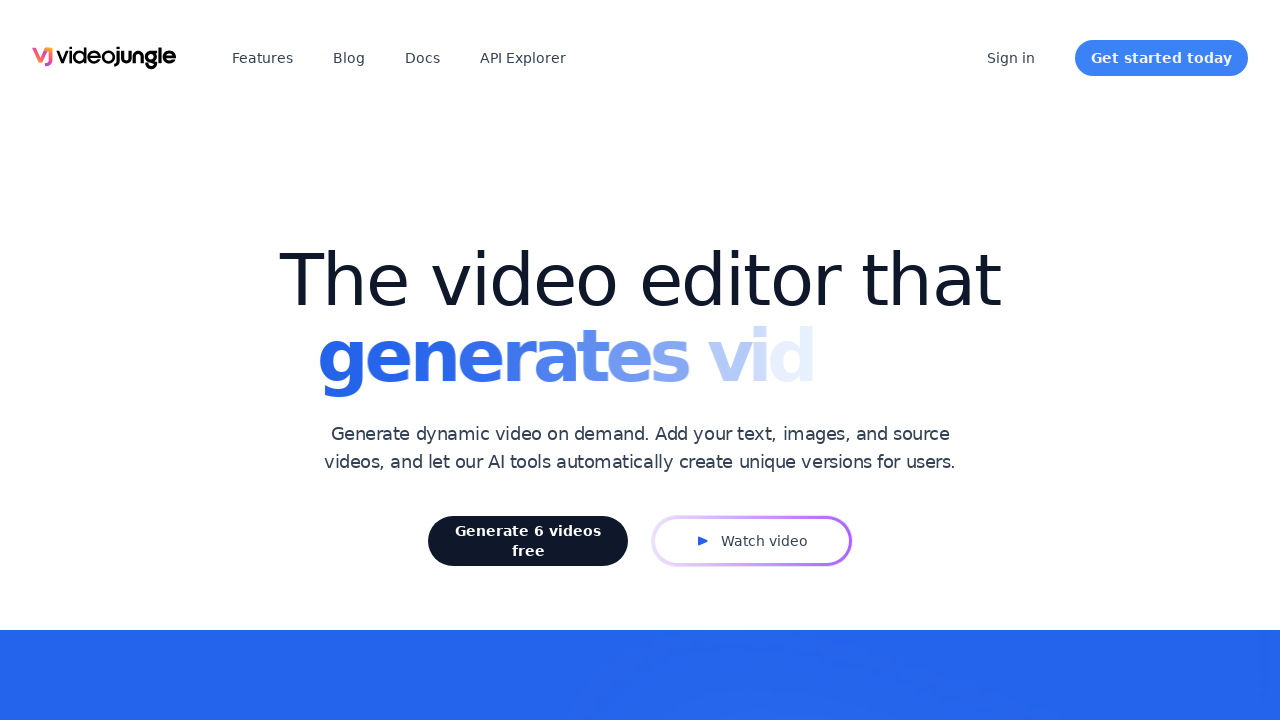

Waited 2 seconds for homepage to reload
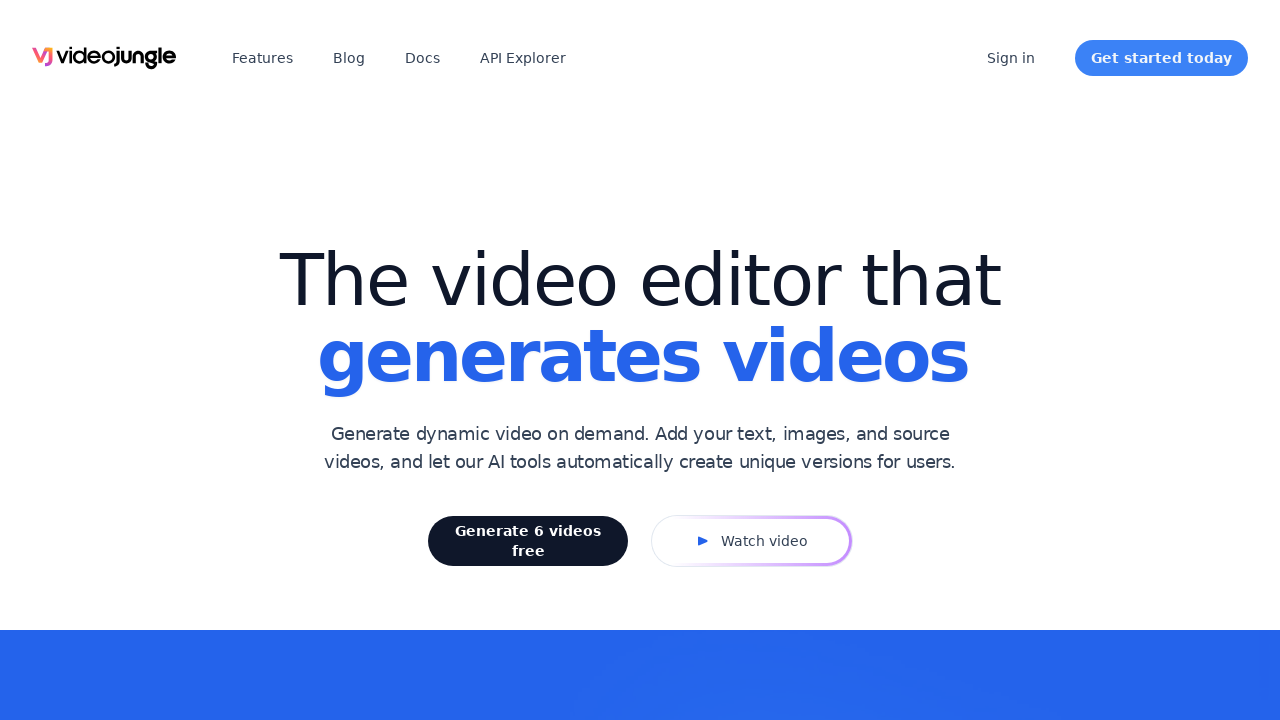

Waited 1 second before proceeding to next link
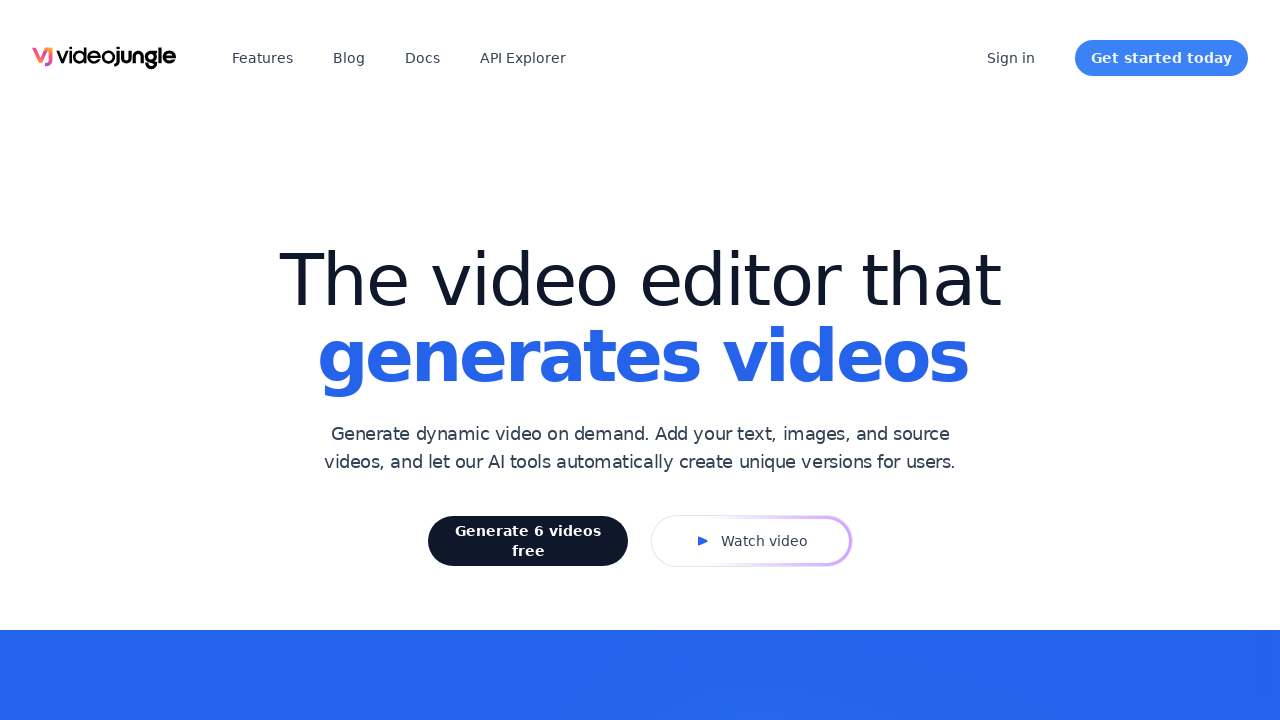

Clicked link with href '/'
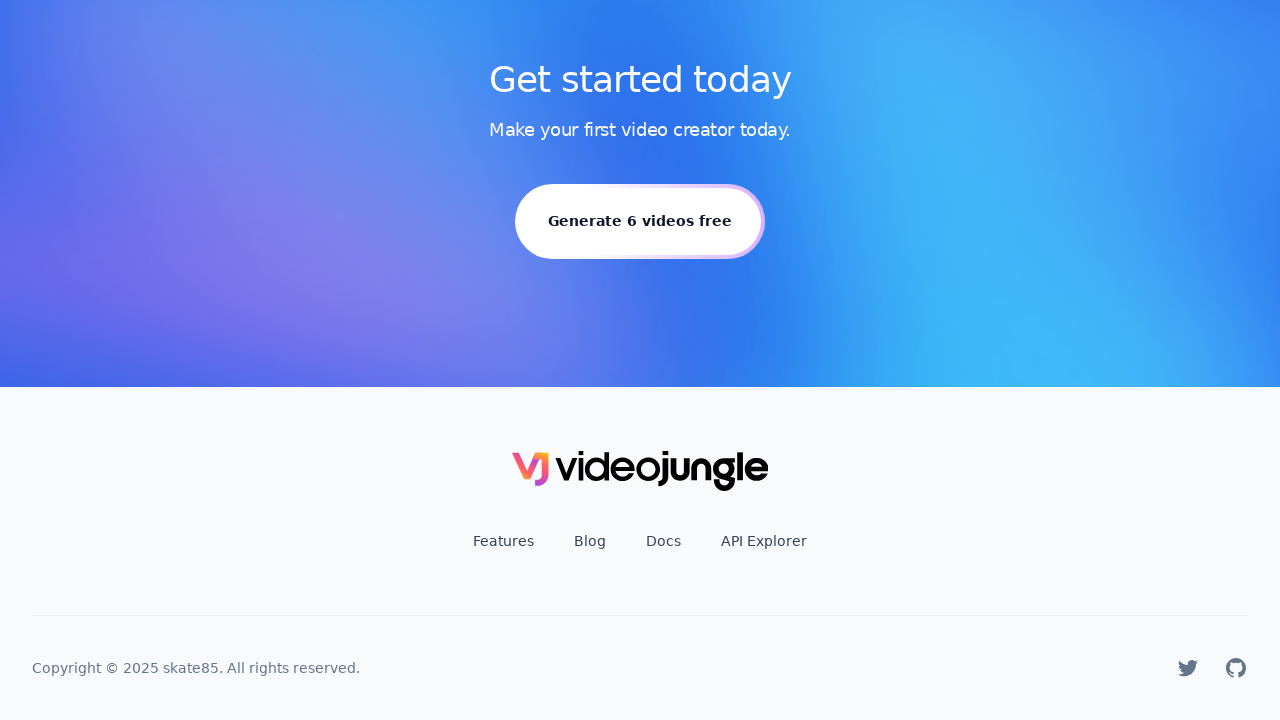

Waited 3 seconds for page to load after link click
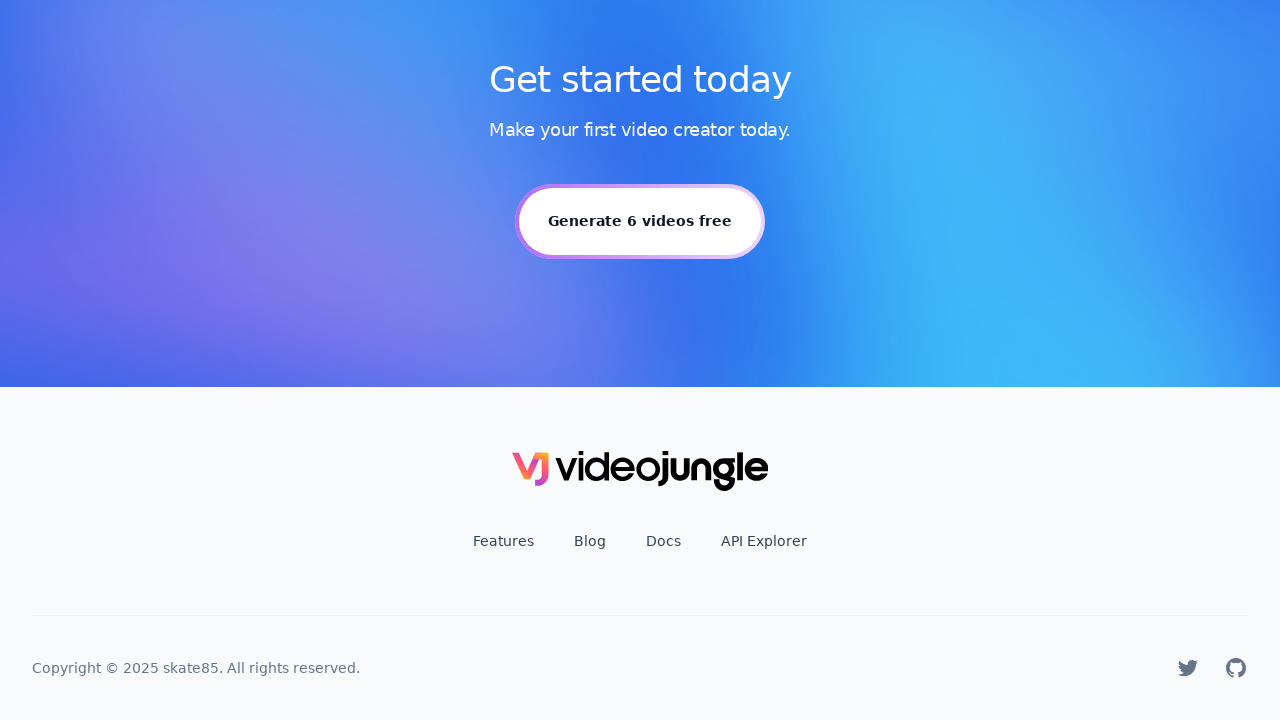

Navigated back to video-jungle.com homepage
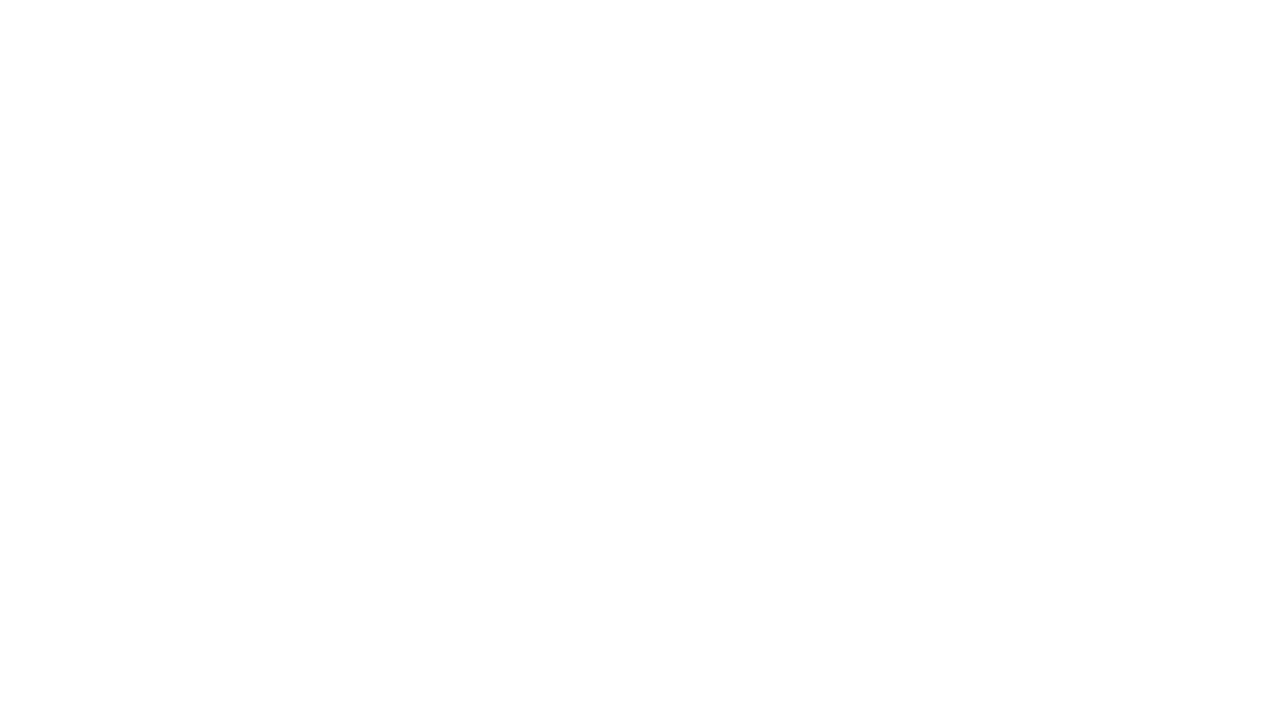

Waited 2 seconds for homepage to reload
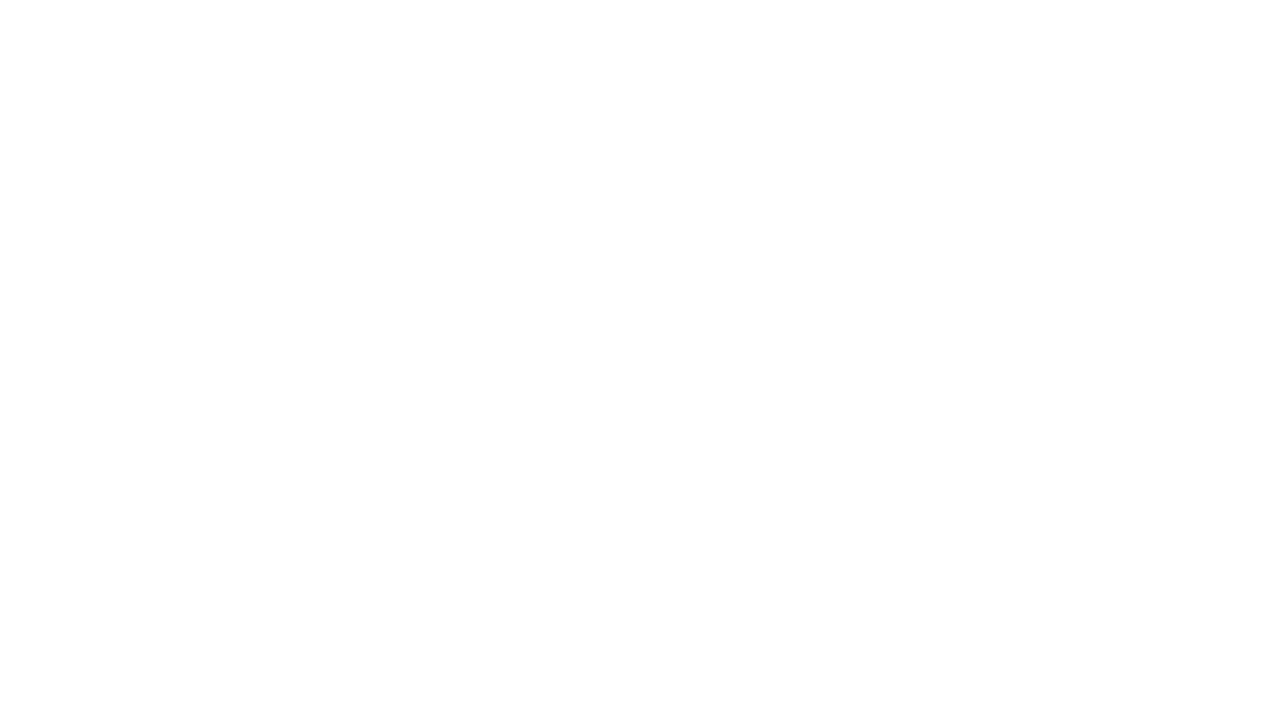

Waited 1 second before proceeding to next link
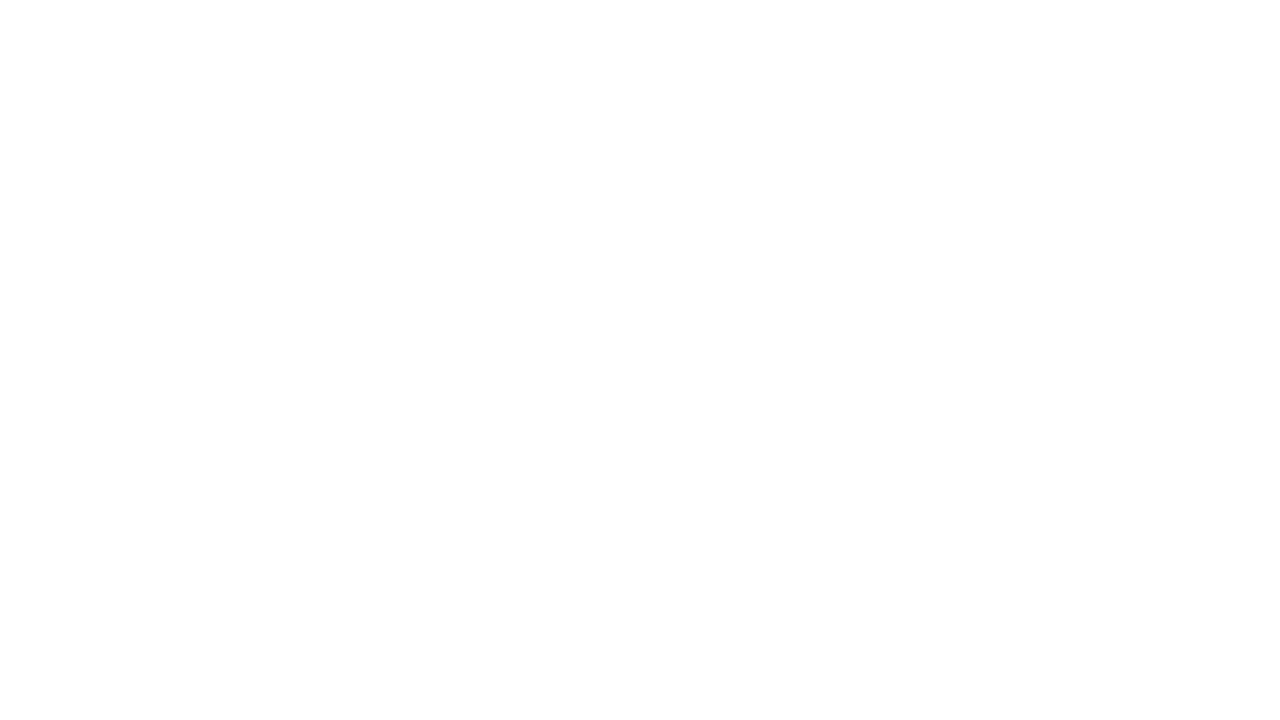

Waited 1 second before proceeding to next link
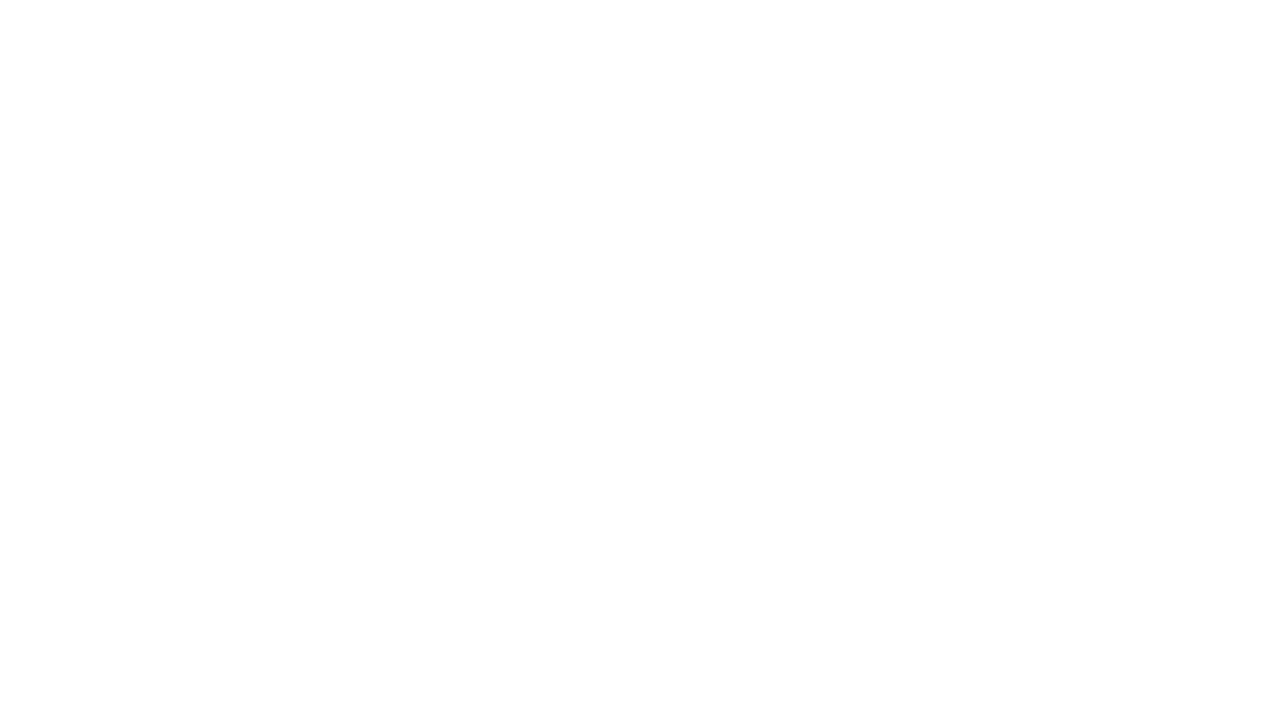

Waited 1 second before proceeding to next link
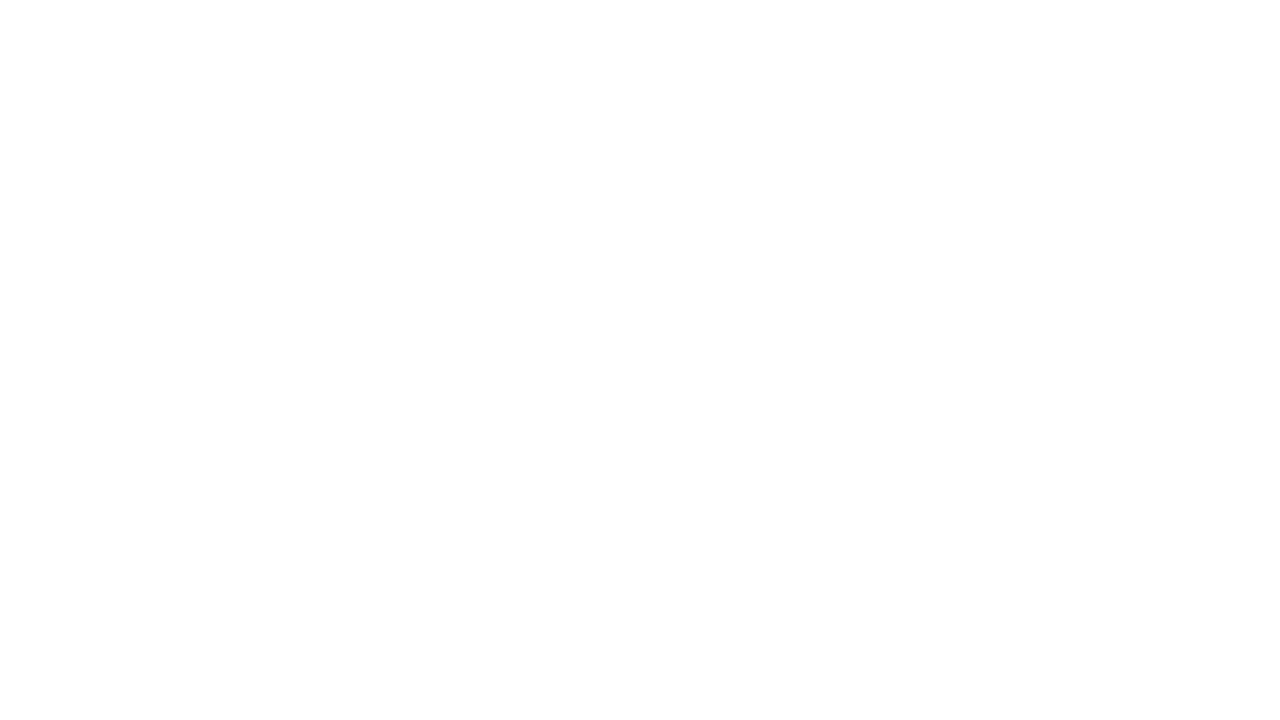

Waited 1 second before proceeding to next link
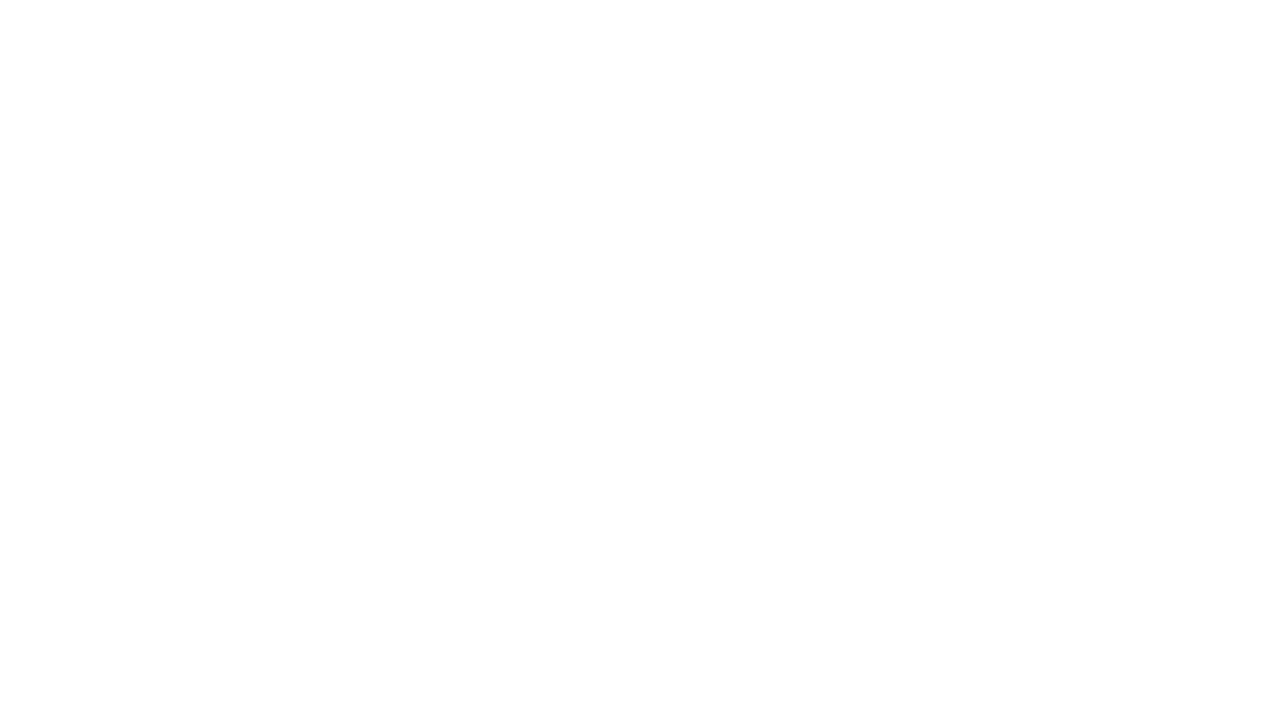

Waited 1 second before proceeding to next link
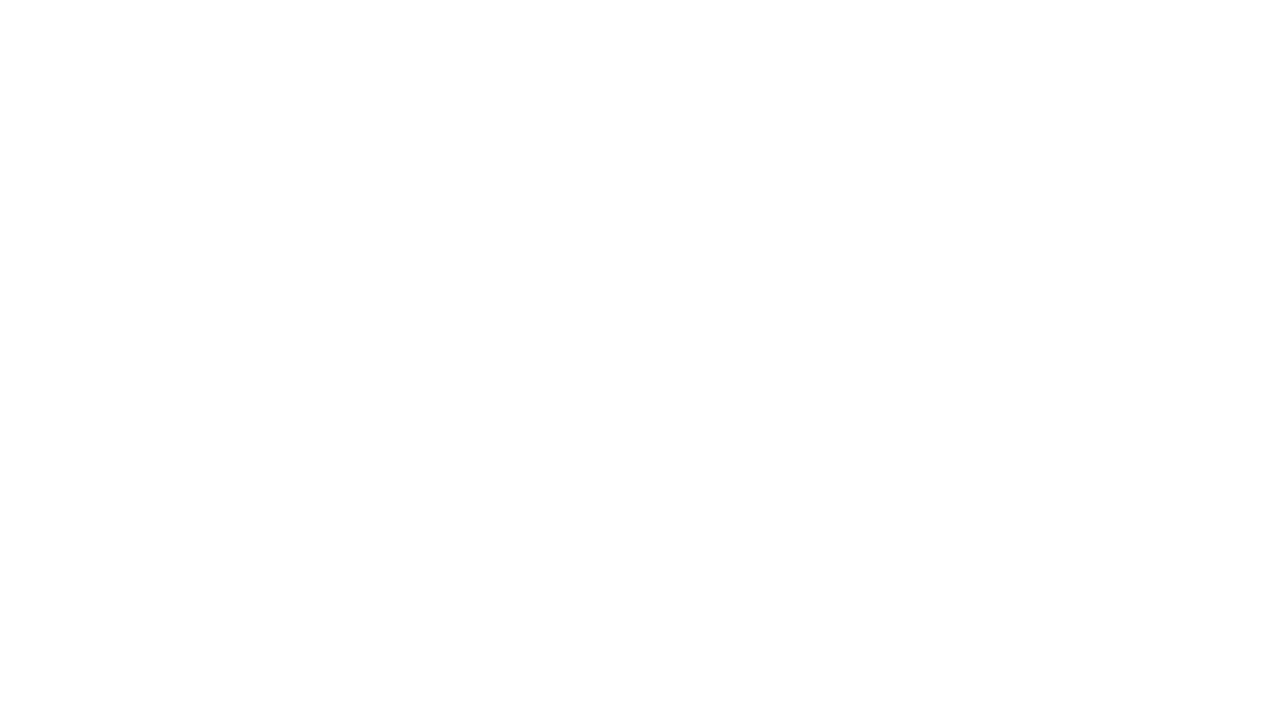

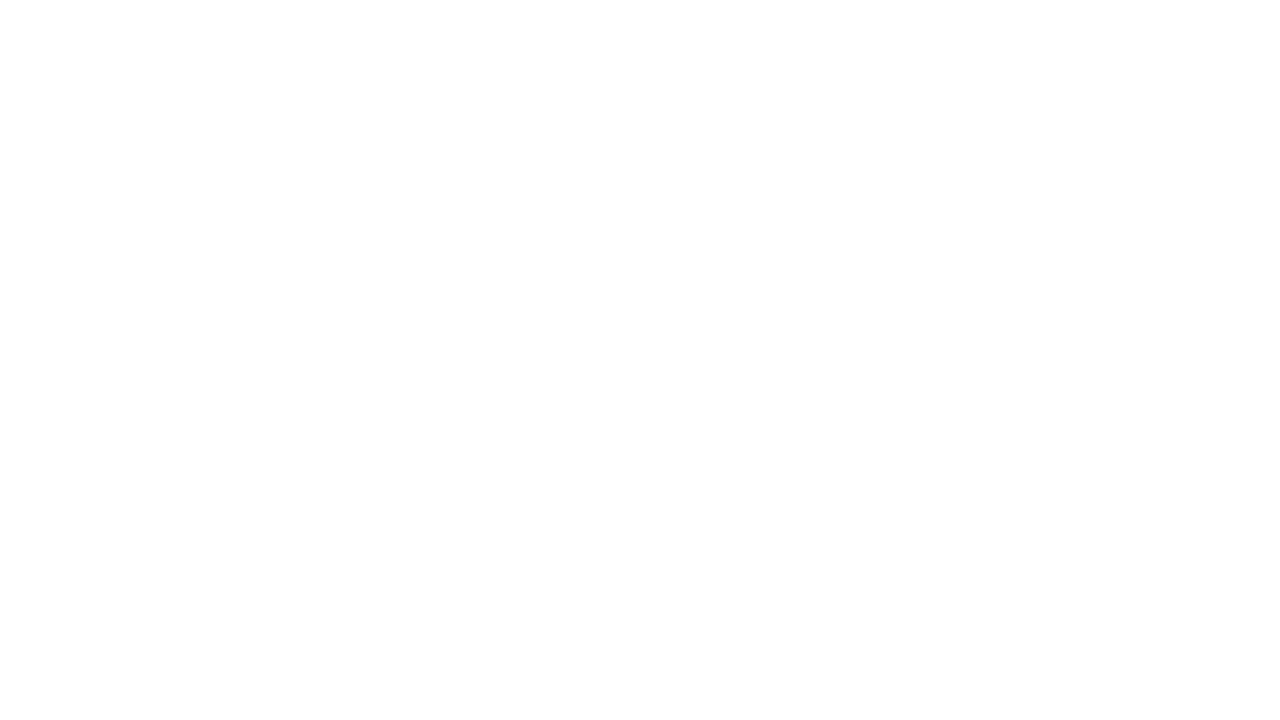